Tests ParaBank banking application by registering a new user, creating a savings account, verifying account overview, transferring funds between accounts, and paying a bill.

Starting URL: https://parabank.parasoft.com/

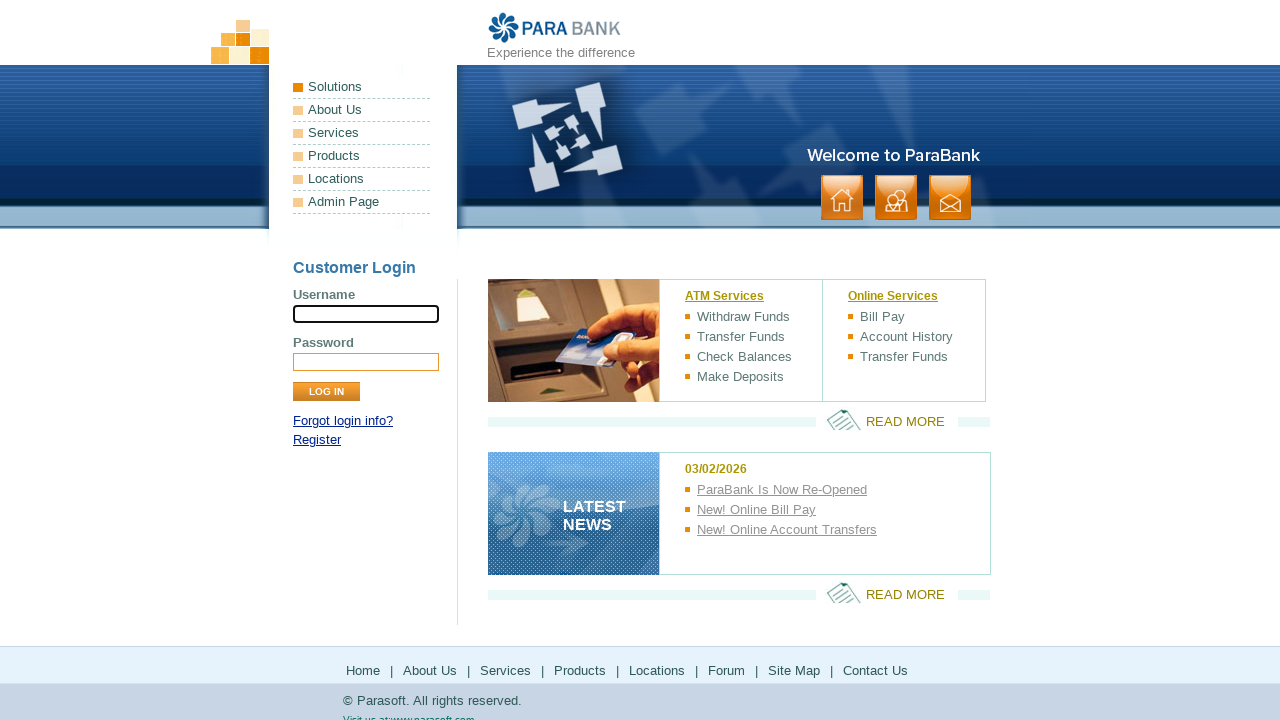

Clicked Register button to navigate to registration page at (317, 440) on text=Register
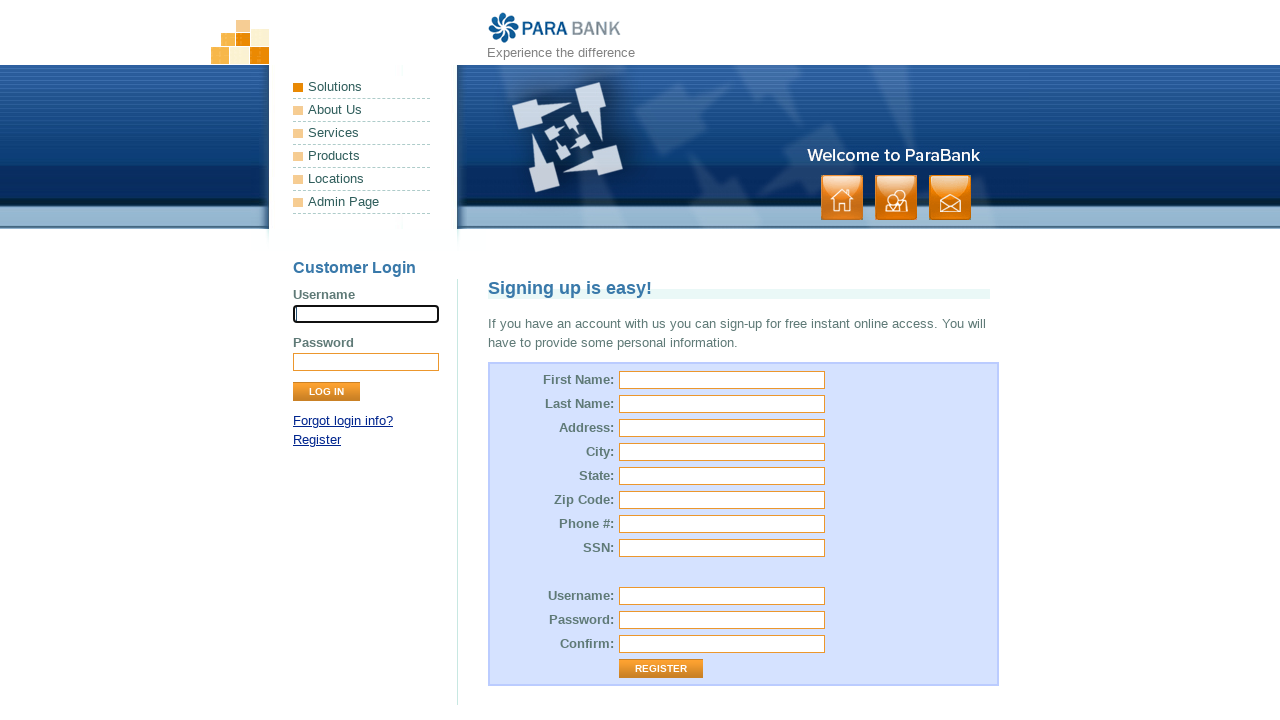

Filled first name field with 'John' on input[name="customer.firstName"]
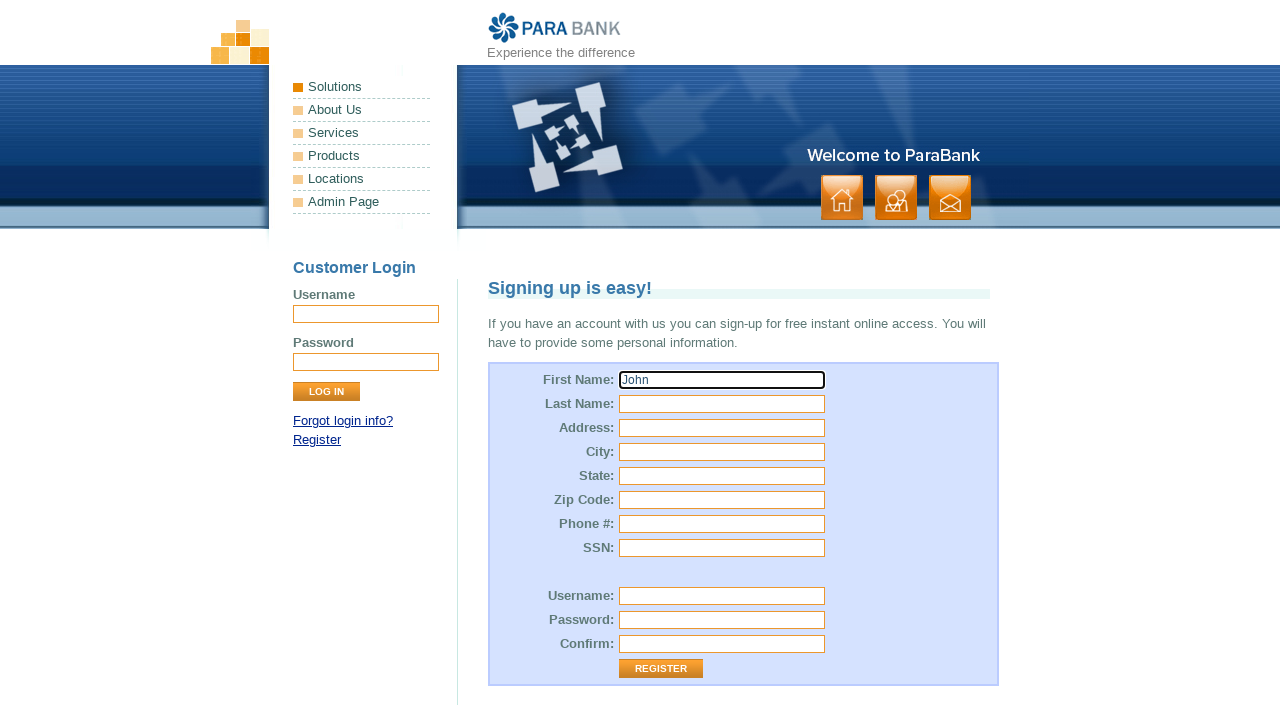

Filled last name field with 'Smith' on input[name="customer.lastName"]
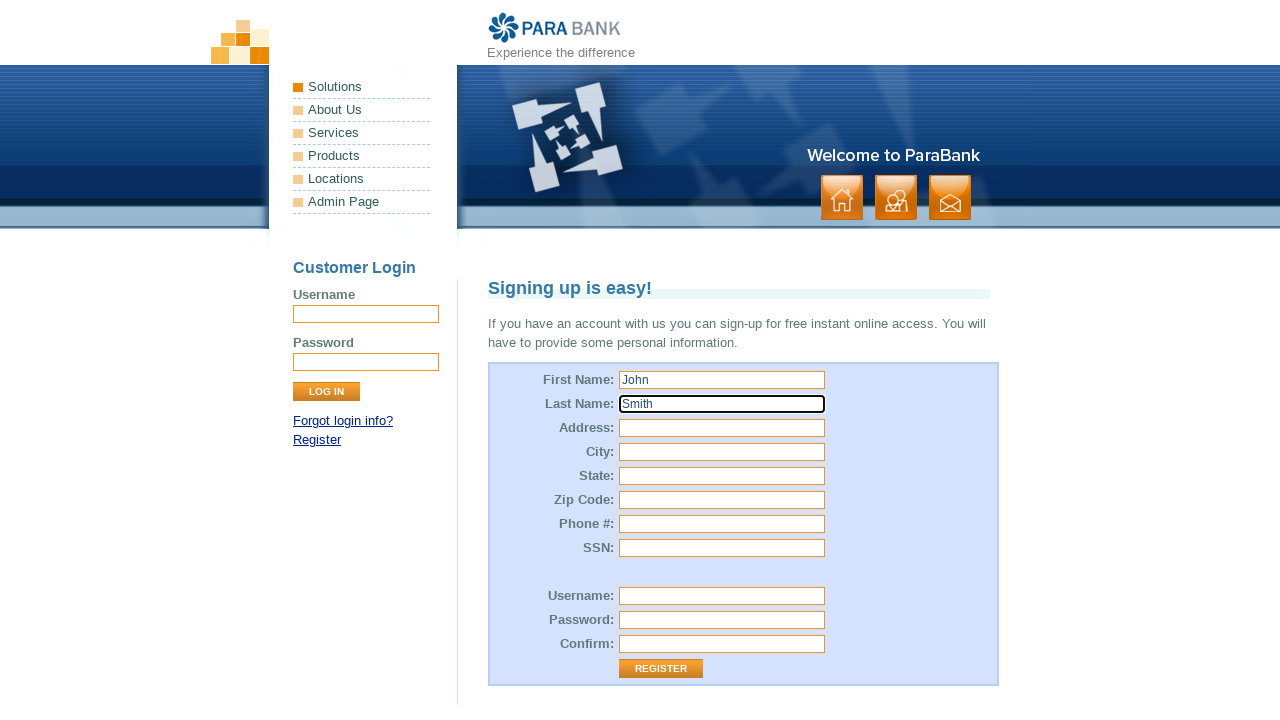

Filled street address field with '123 Test Street' on input[name="customer.address.street"]
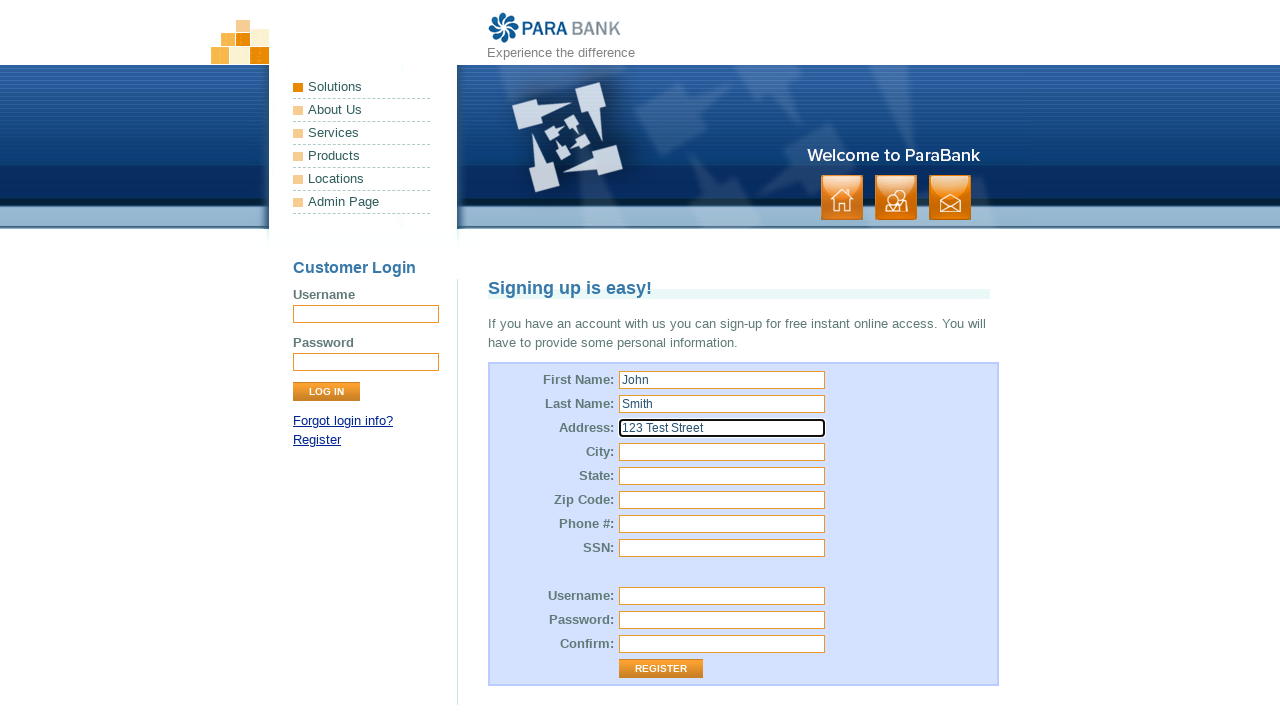

Filled city field with 'Springfield' on input[name="customer.address.city"]
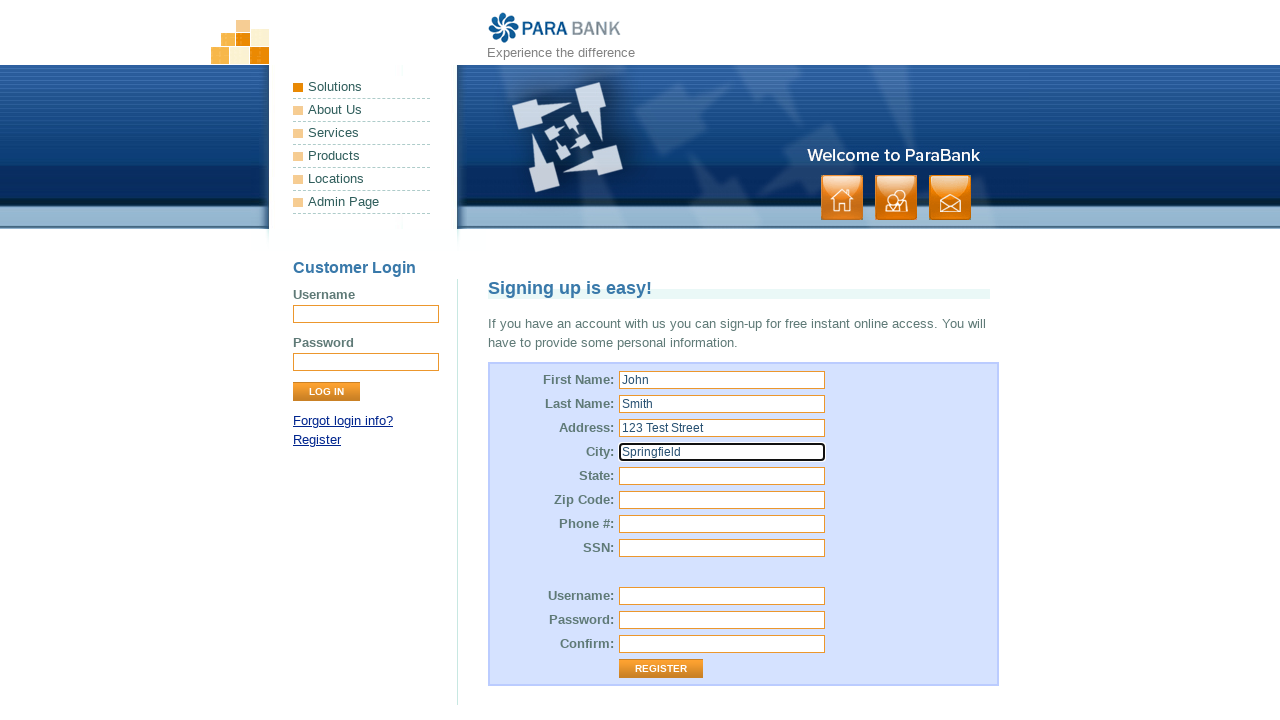

Filled state field with 'Illinois' on input[name="customer.address.state"]
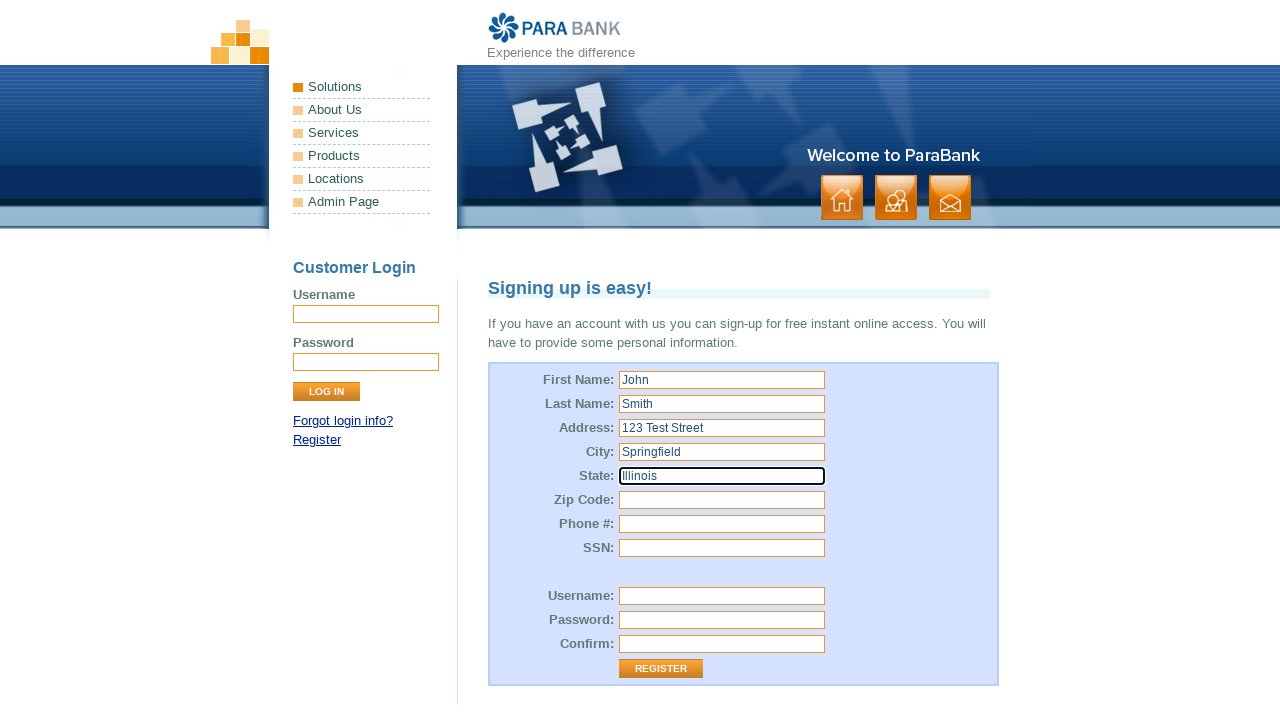

Filled zip code field with '62701' on input[name="customer.address.zipCode"]
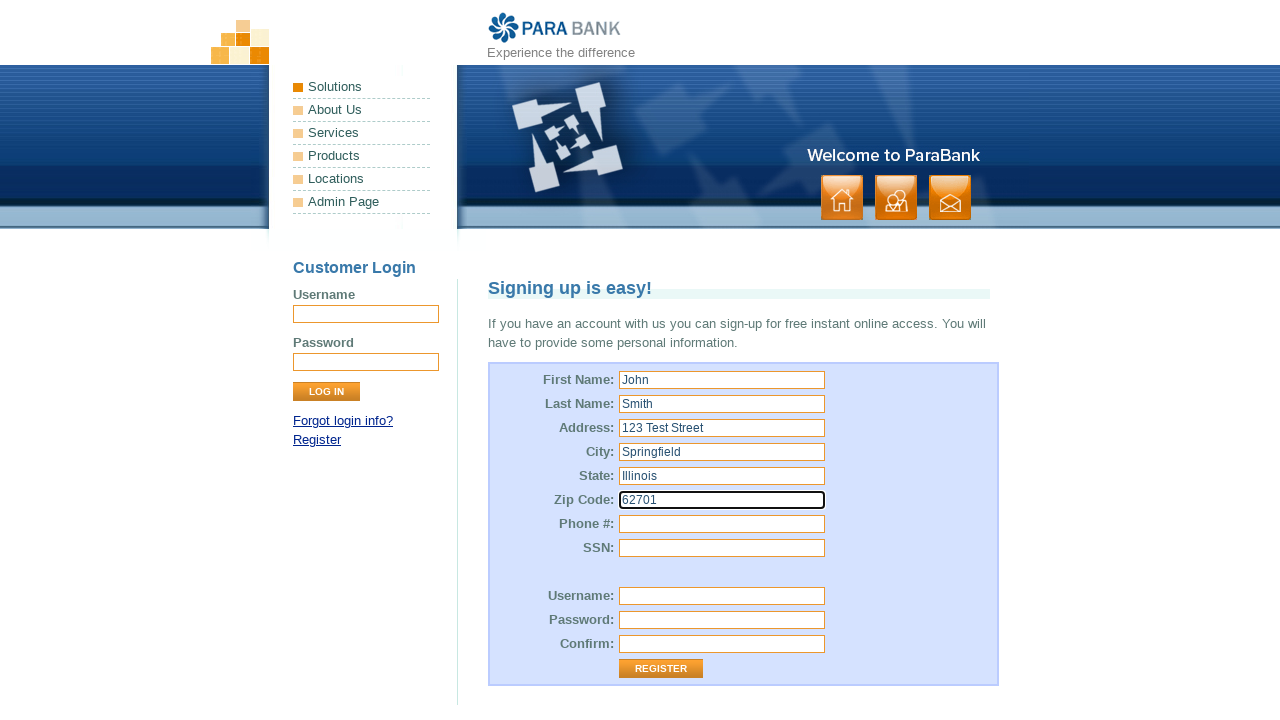

Filled phone number field with '555-123-4567' on input[name="customer.phoneNumber"]
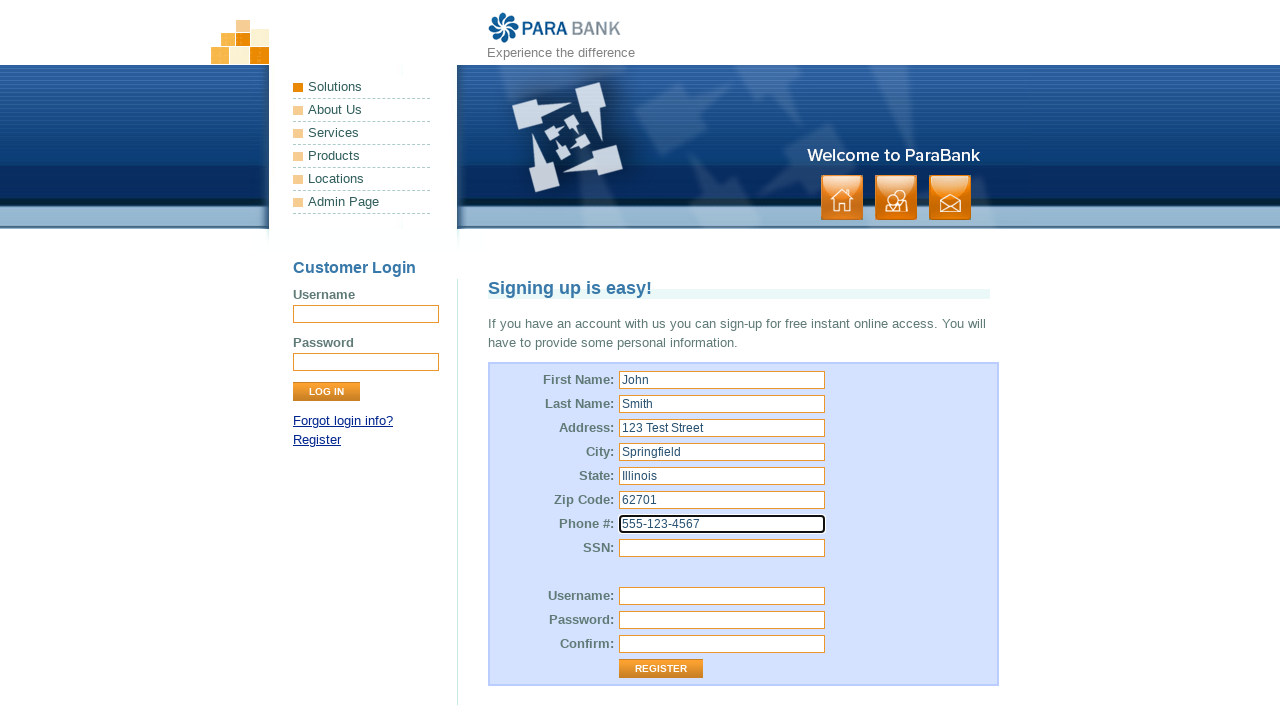

Filled SSN field with randomly generated SSN on input[name="customer.ssn"]
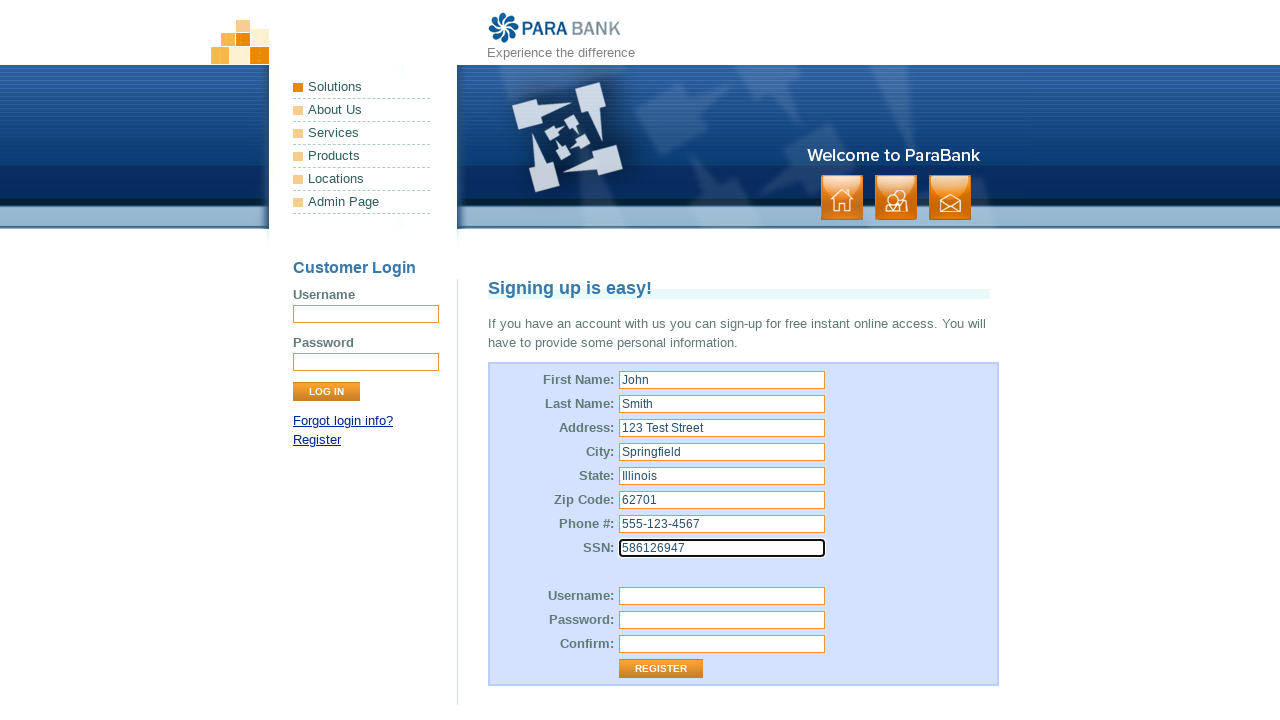

Filled username field with '59685852_ojymrs' on input[name="customer.username"]
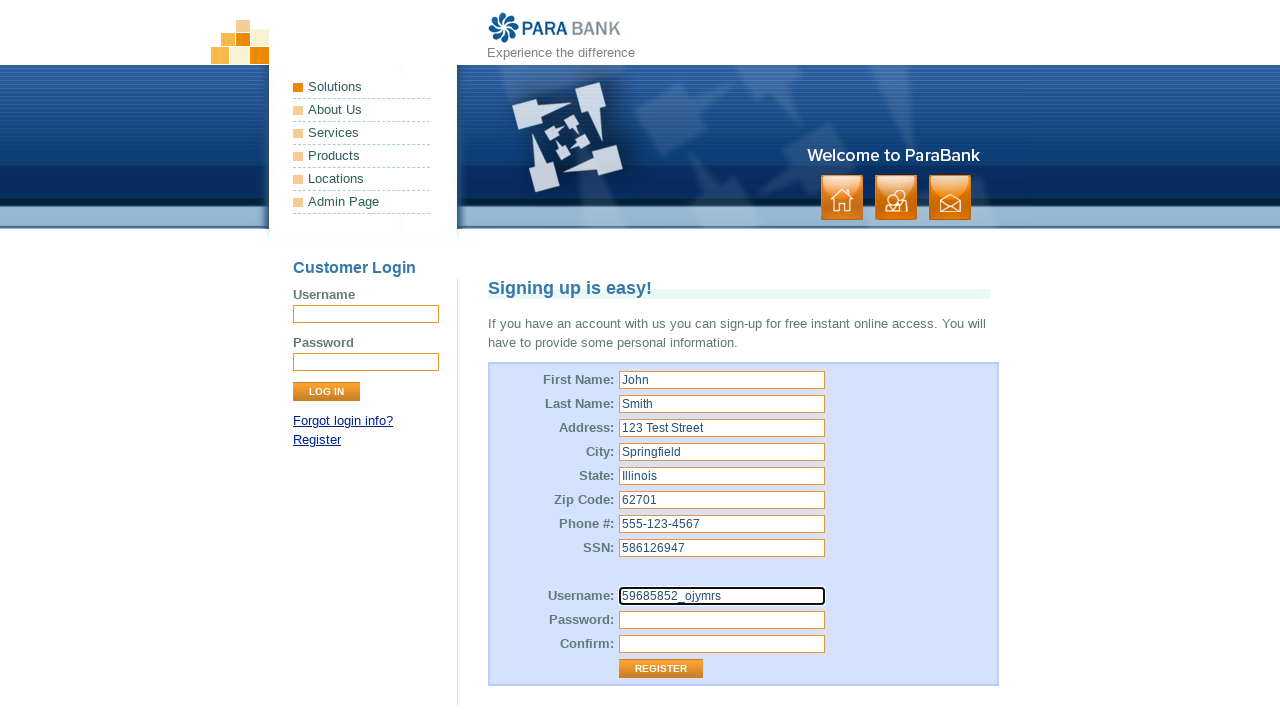

Filled password field with 'TestPass123!' on input[name="customer.password"]
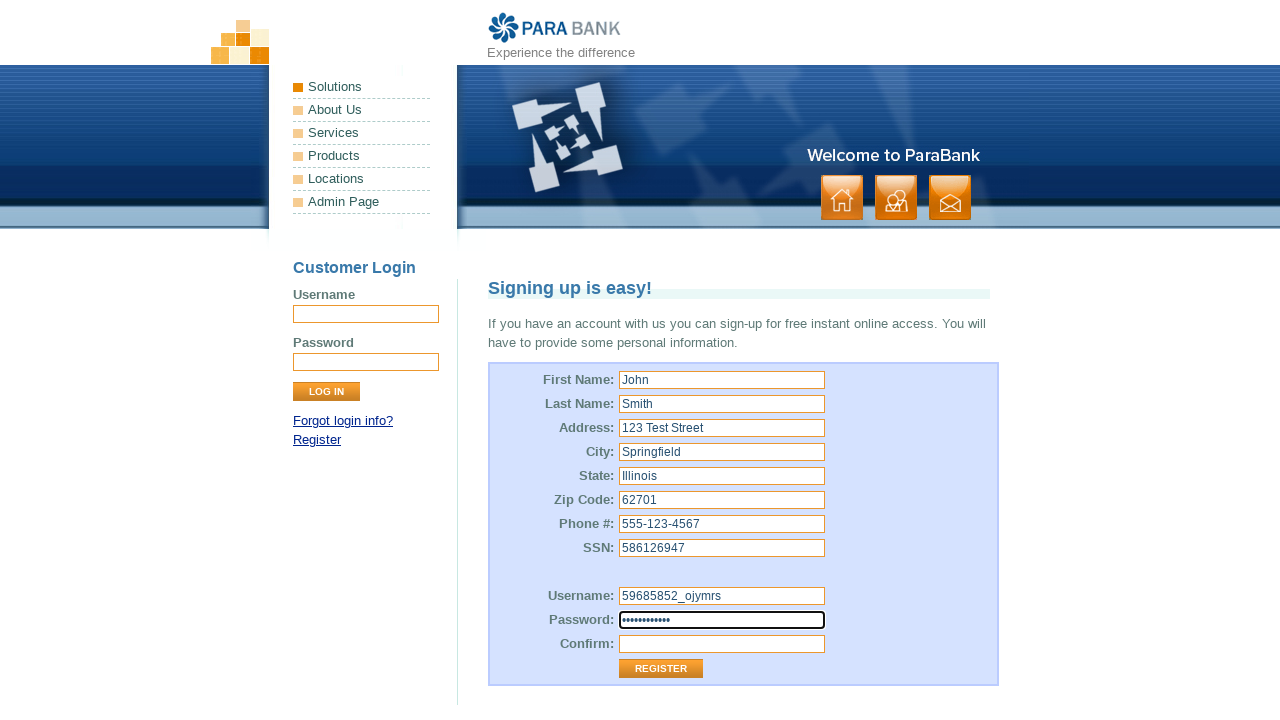

Filled repeated password field with 'TestPass123!' on input[name="repeatedPassword"]
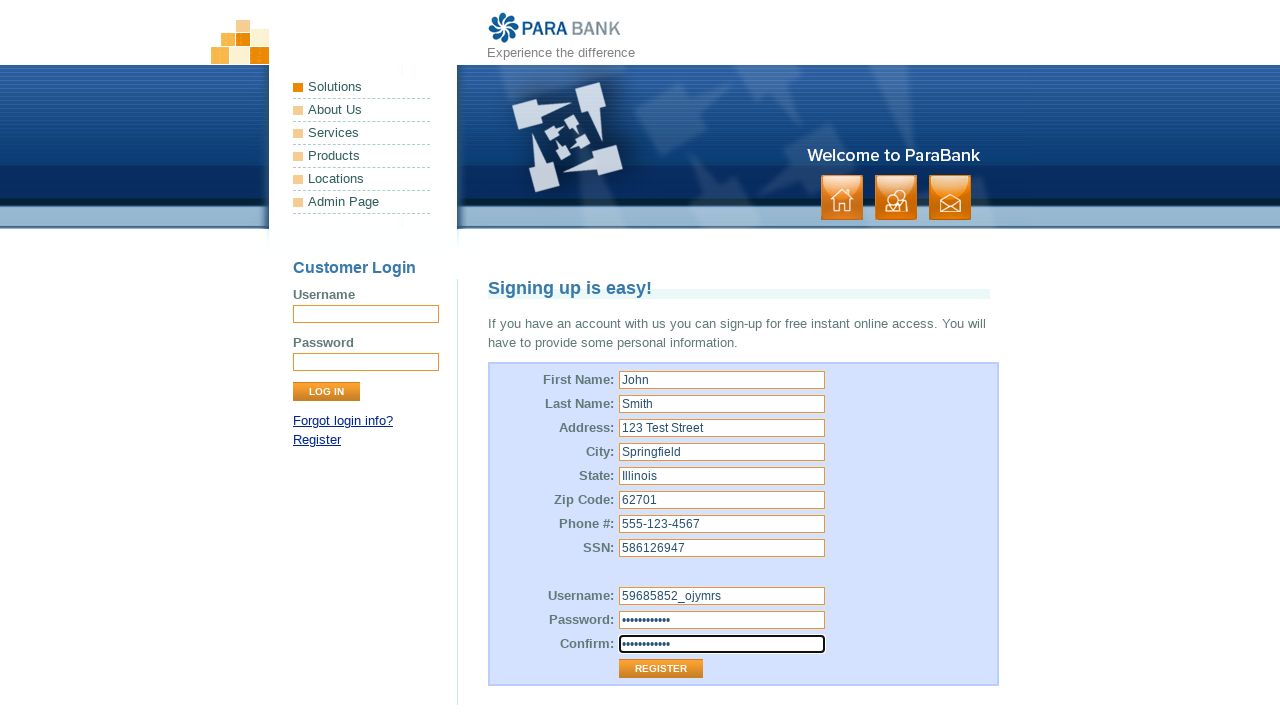

Clicked Register button to submit registration form at (661, 669) on input[value="Register"]
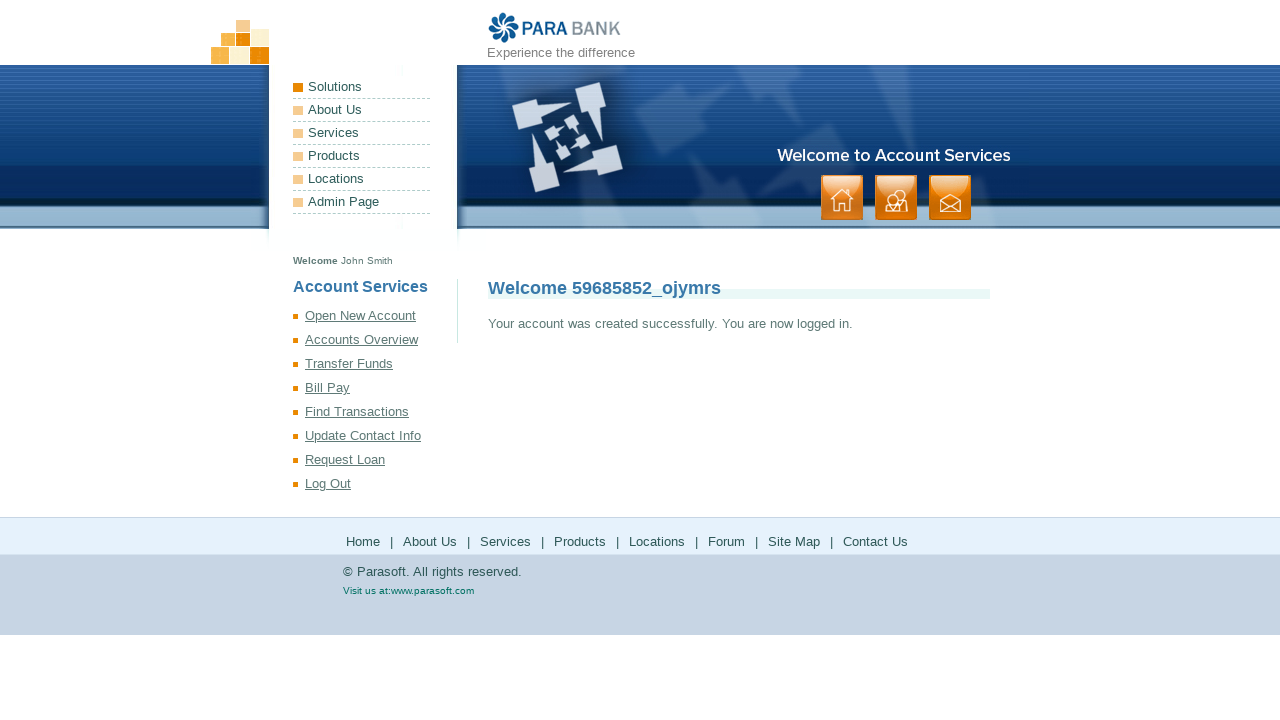

Verified successful account creation message appeared
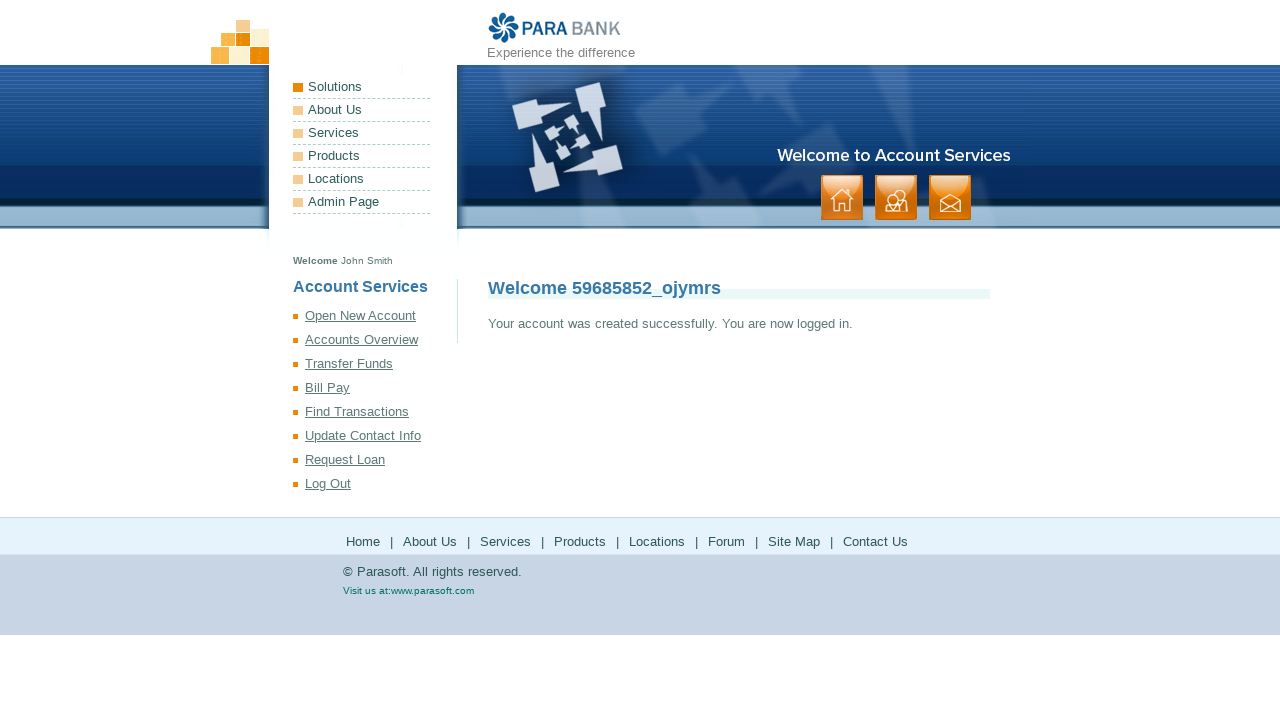

Clicked Open New Account button at (375, 316) on text=Open New Account
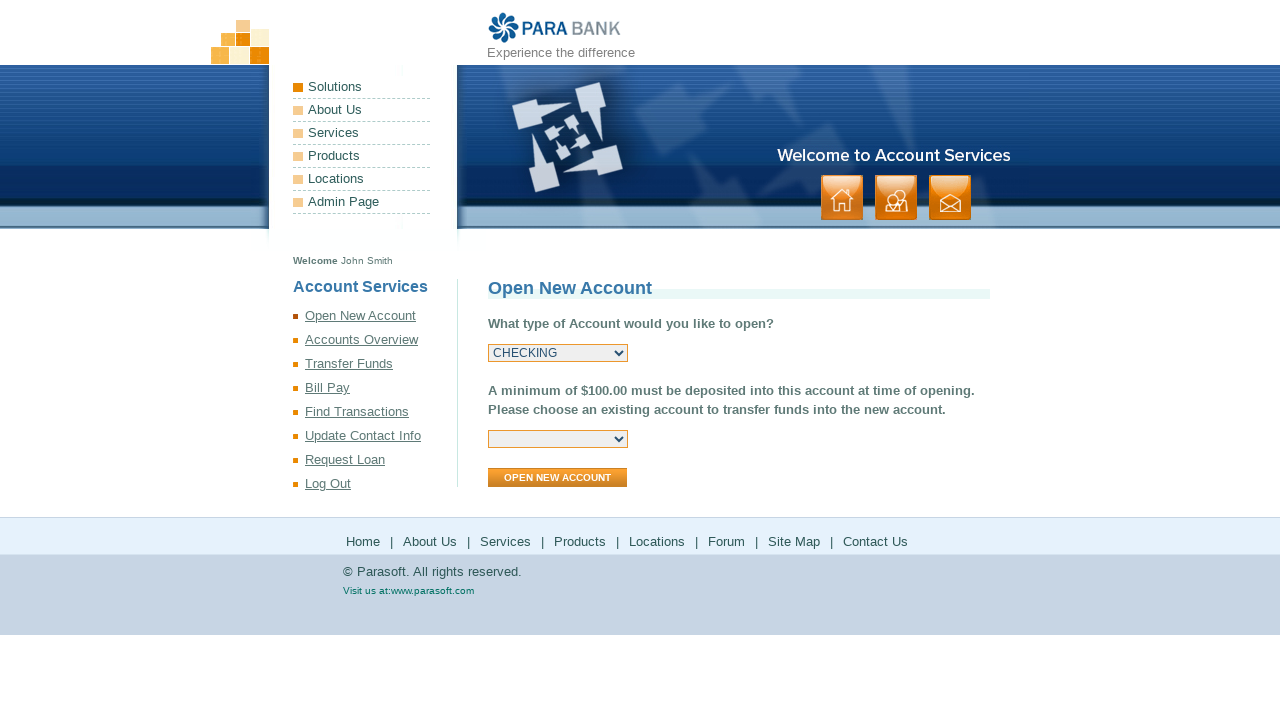

Selected SAVINGS account type from dropdown on #type
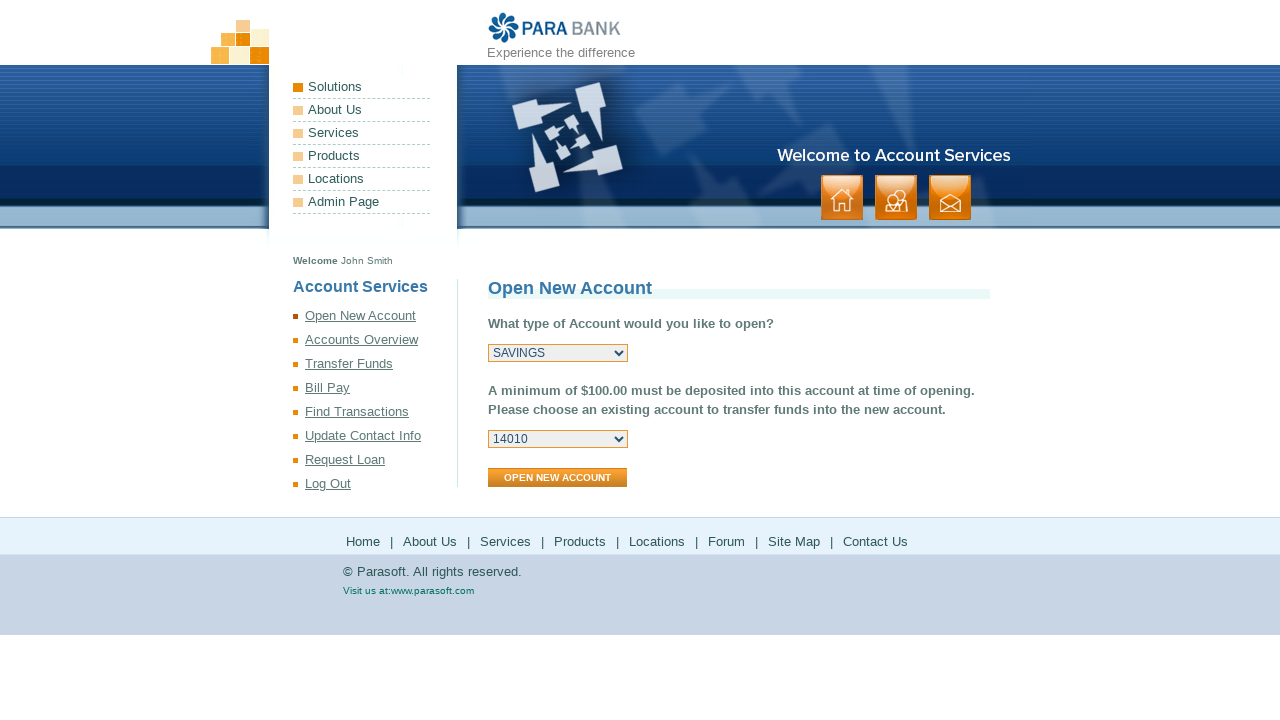

Waited for network to idle after account type selection
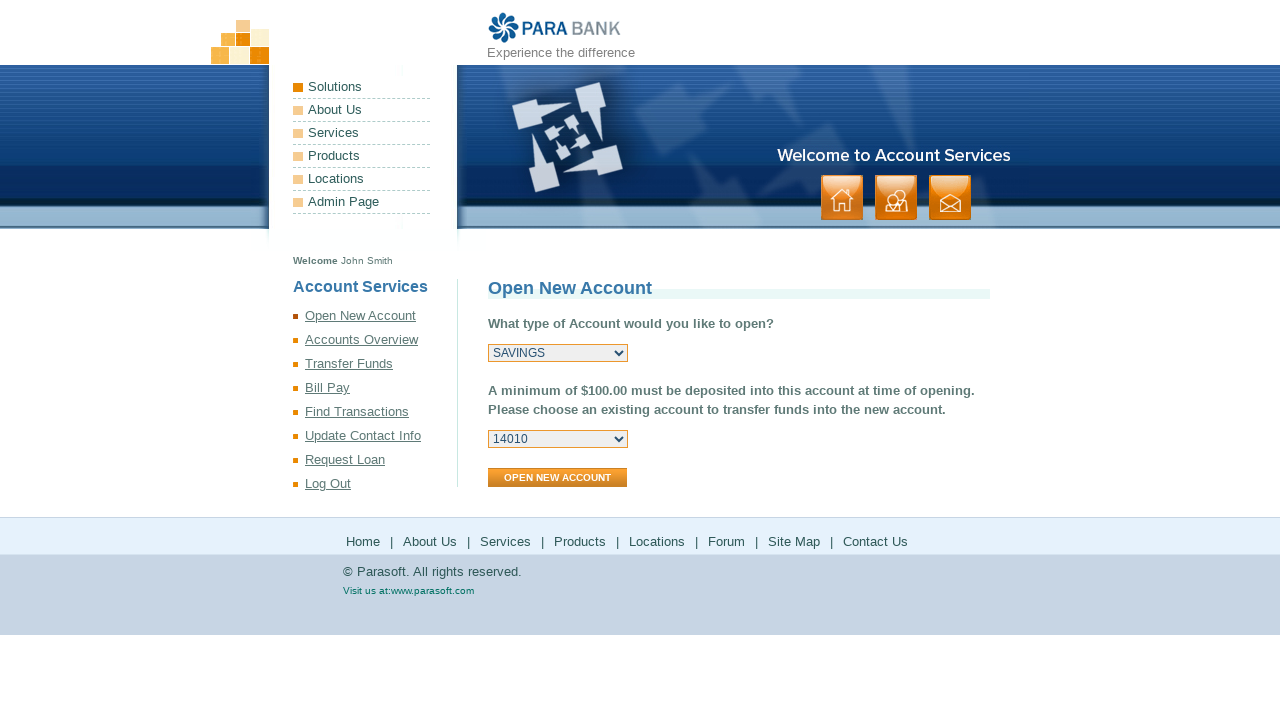

Clicked Open New Account button to create savings account at (558, 478) on xpath=//input[@value="Open New Account"]
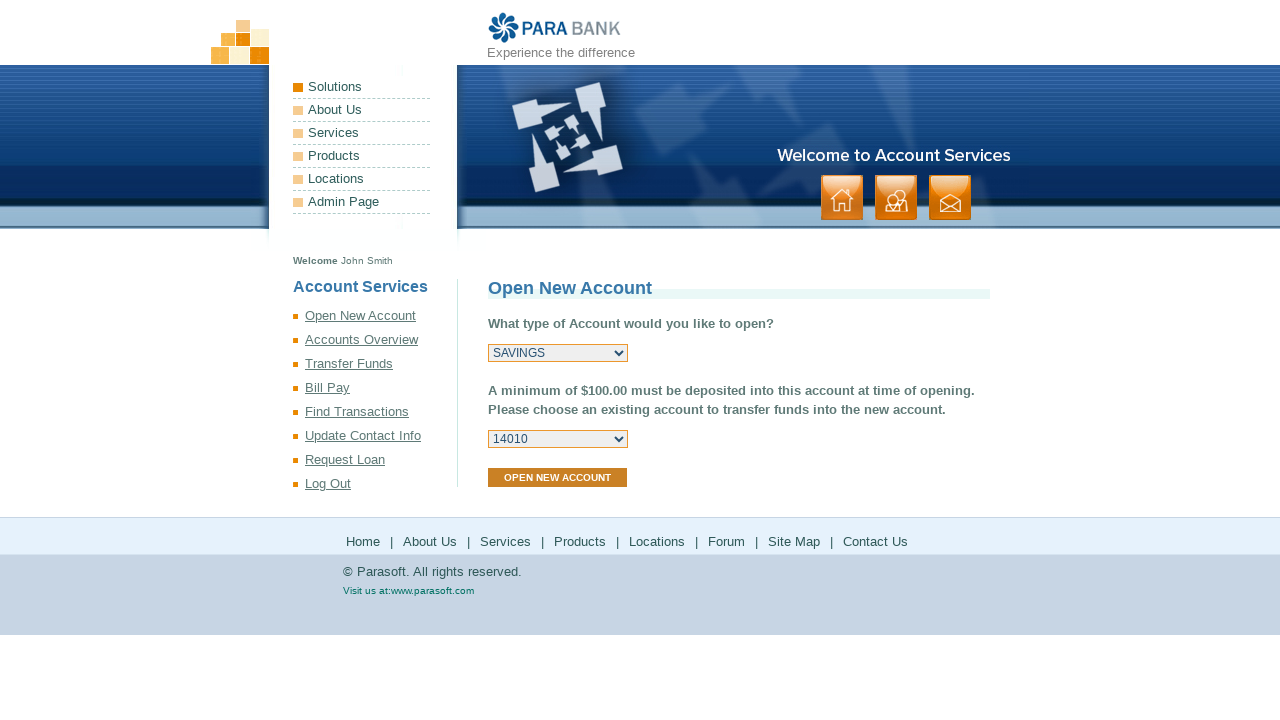

Waited for network to idle after account creation
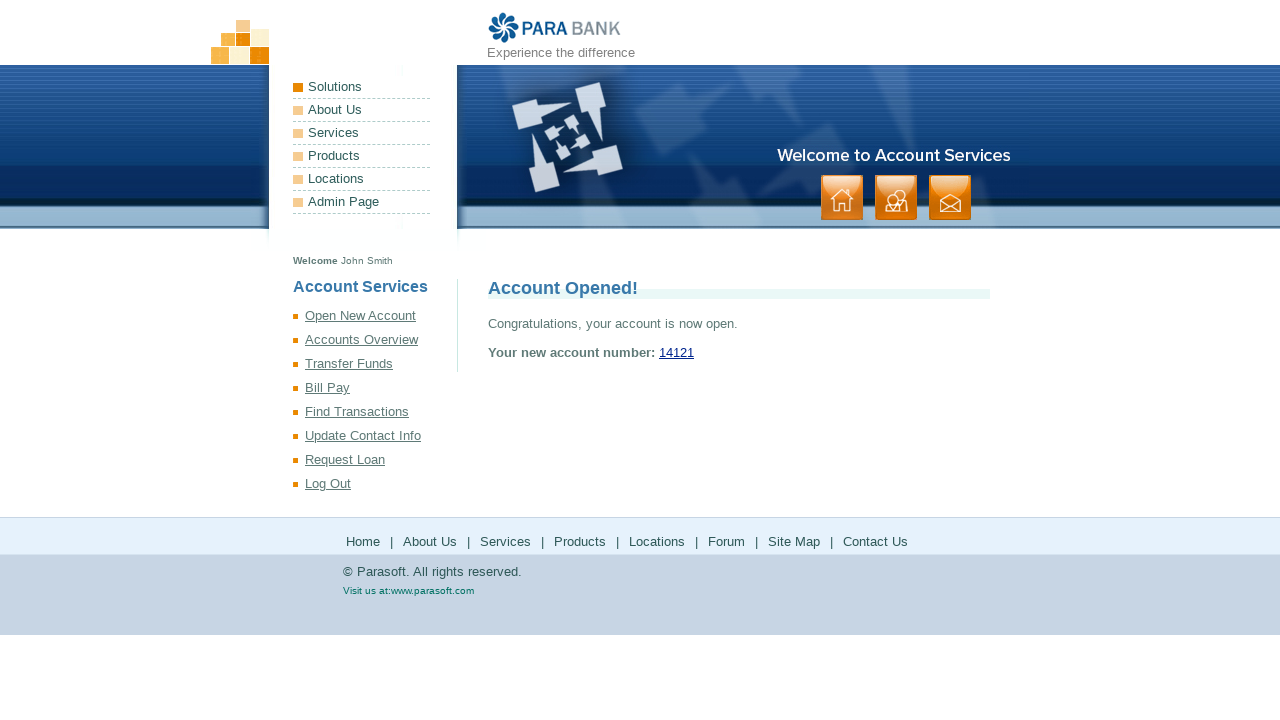

Waited for new account ID element to become visible
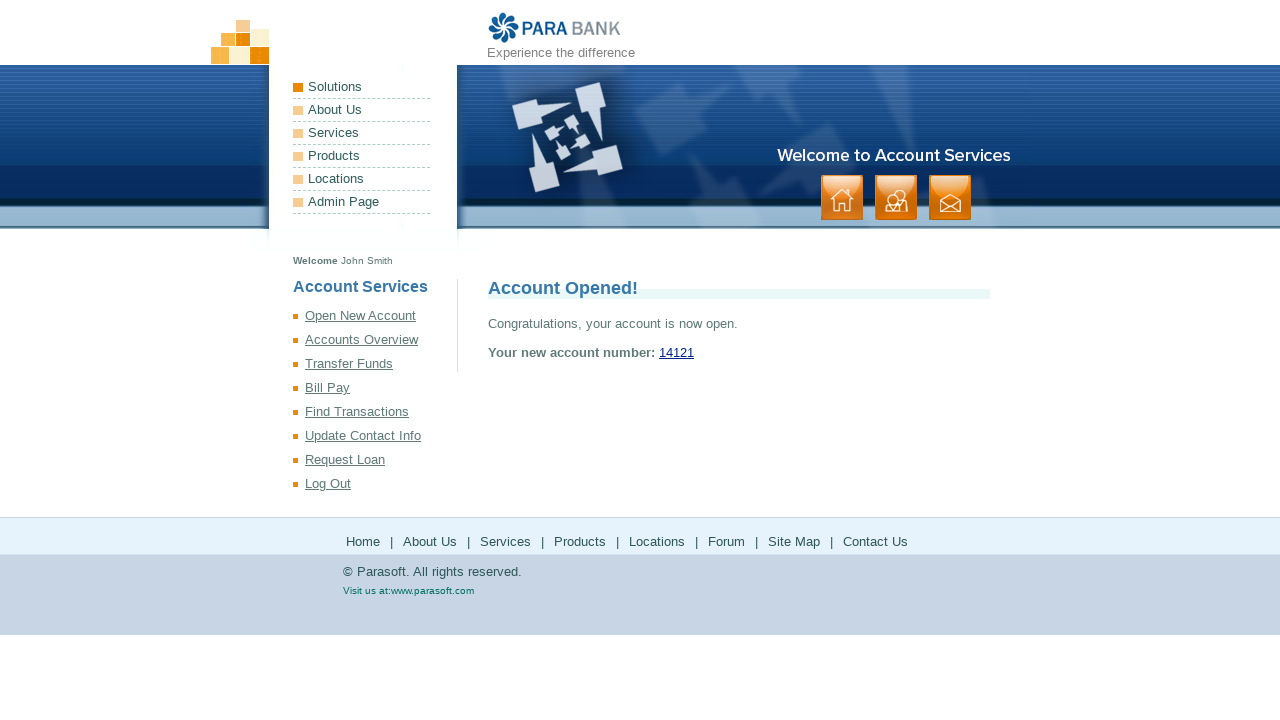

Captured savings account number: 14121
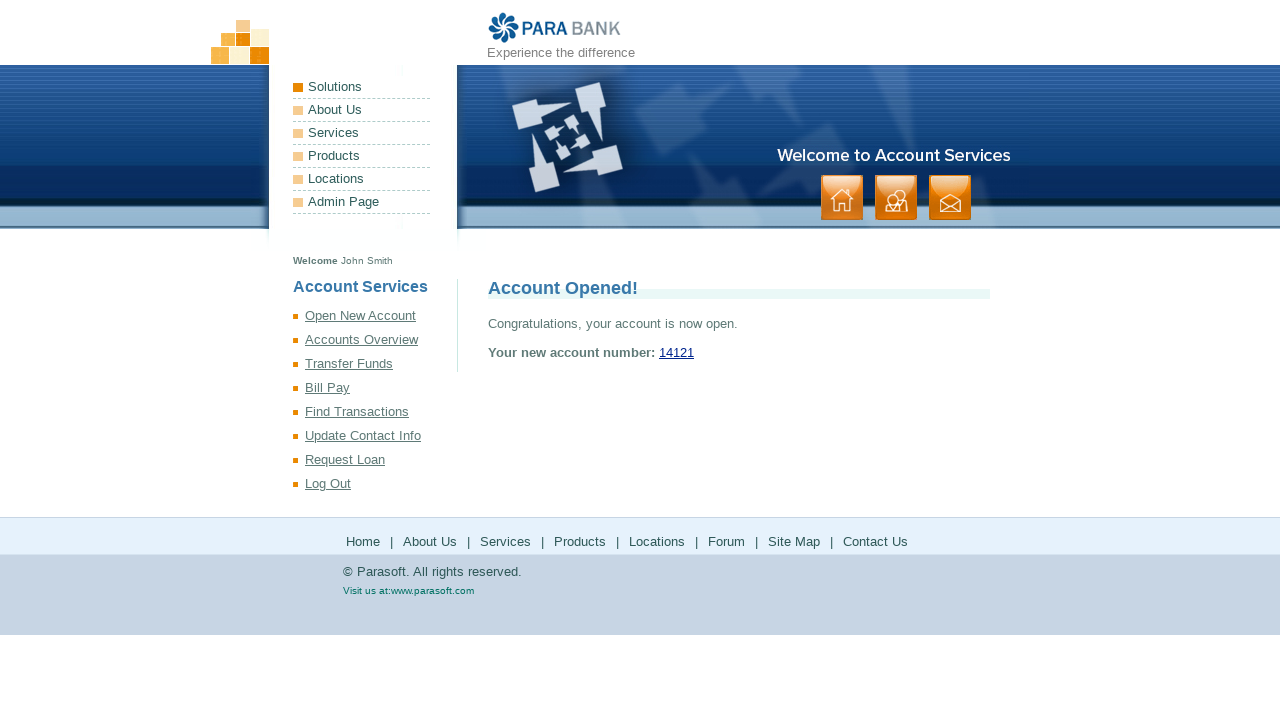

Clicked Accounts Overview menu at (375, 340) on text=Accounts Overview
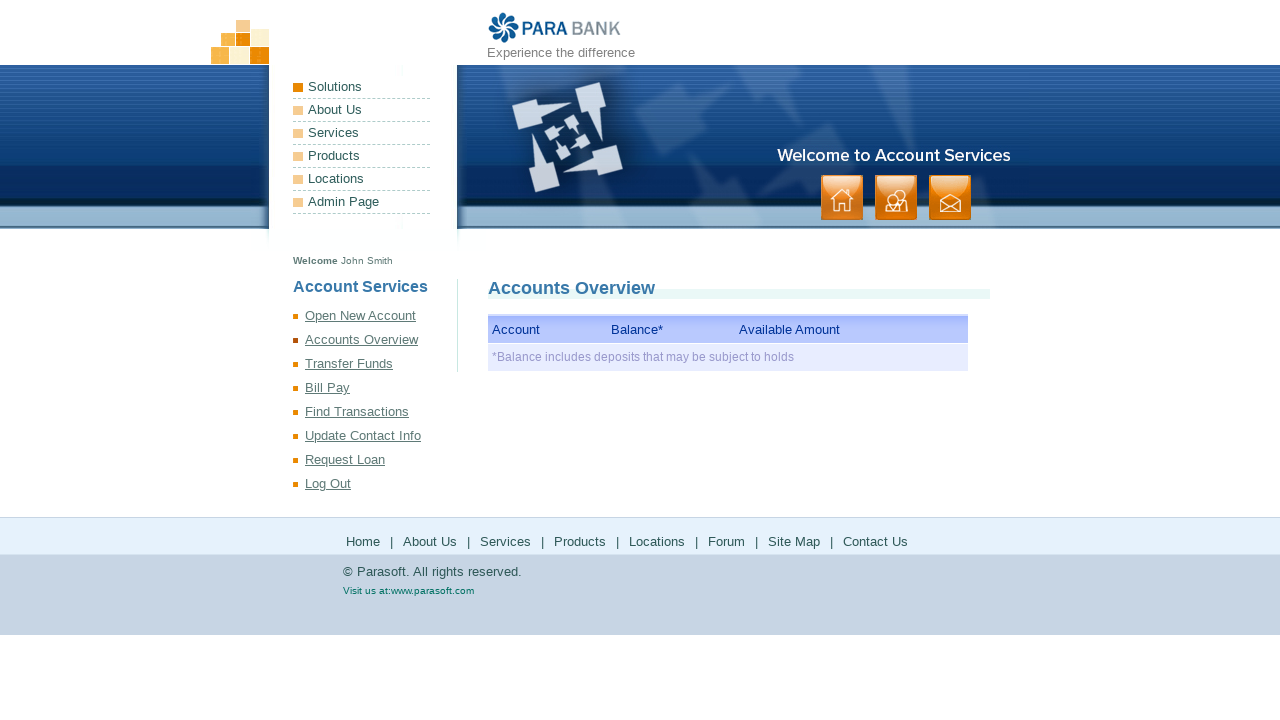

Verified accounts overview table is visible
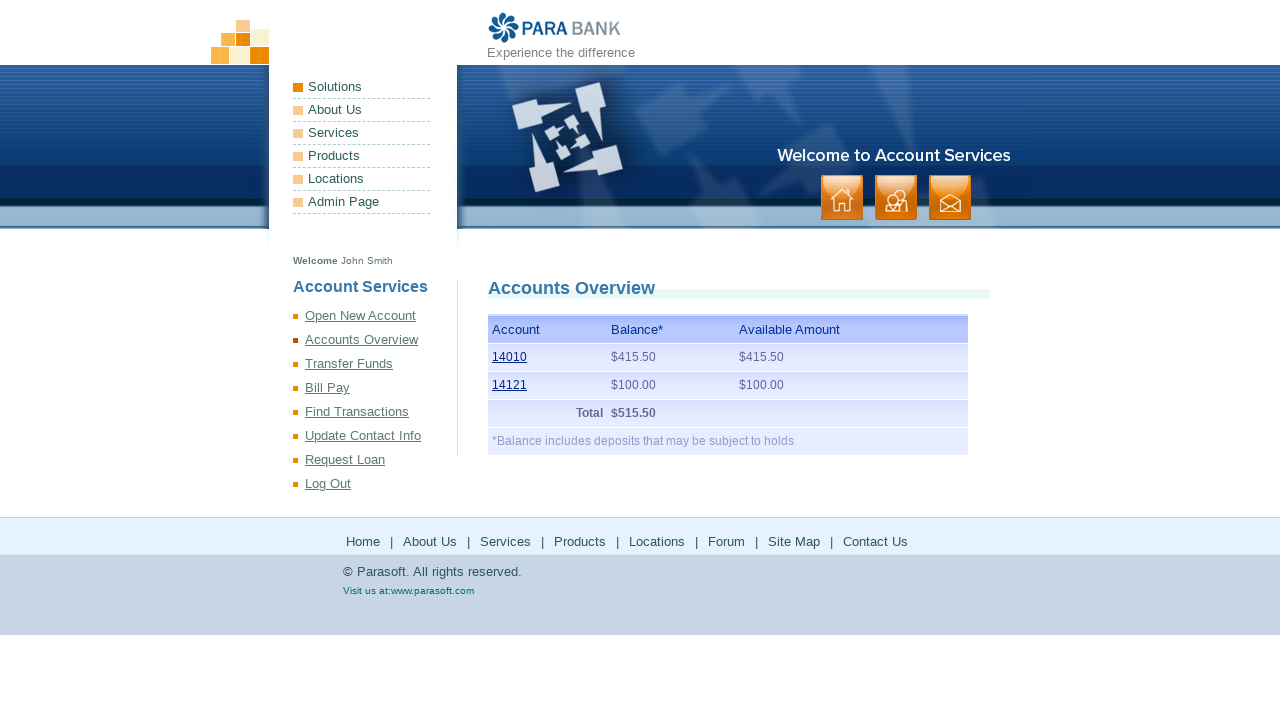

Clicked Transfer Funds menu at (375, 364) on text=Transfer Funds
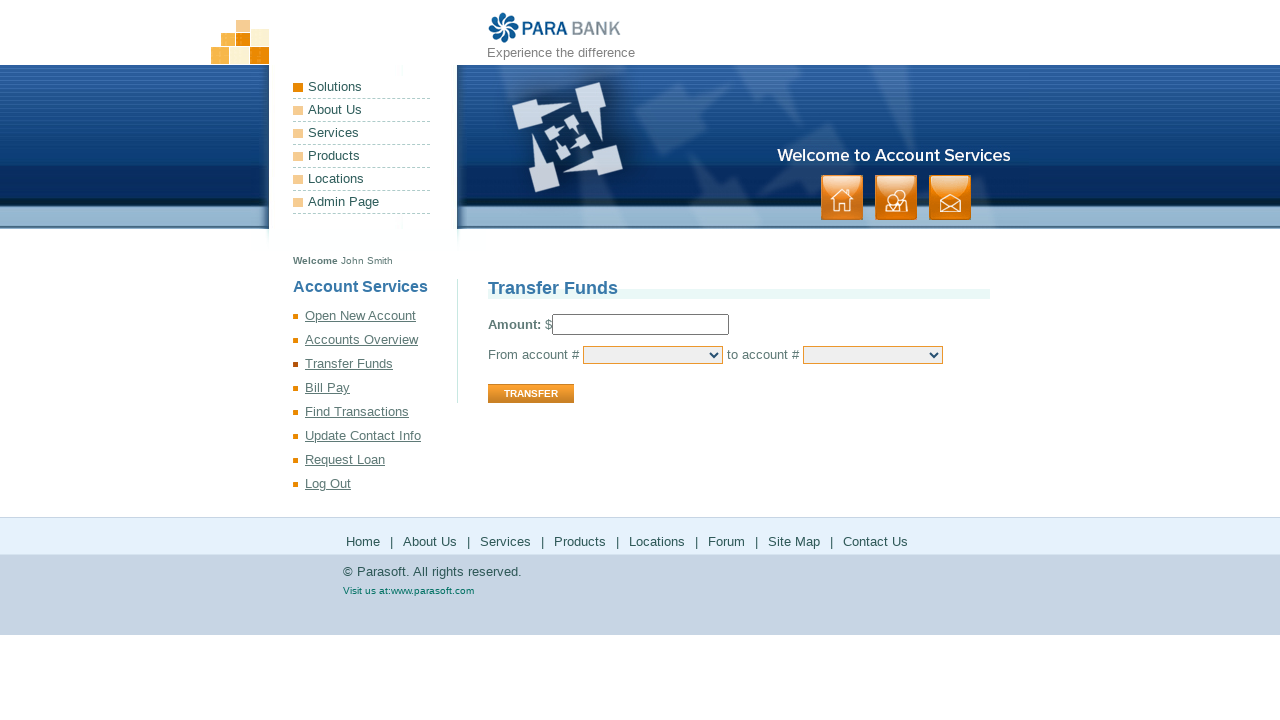

Filled transfer amount field with '50' on input#amount
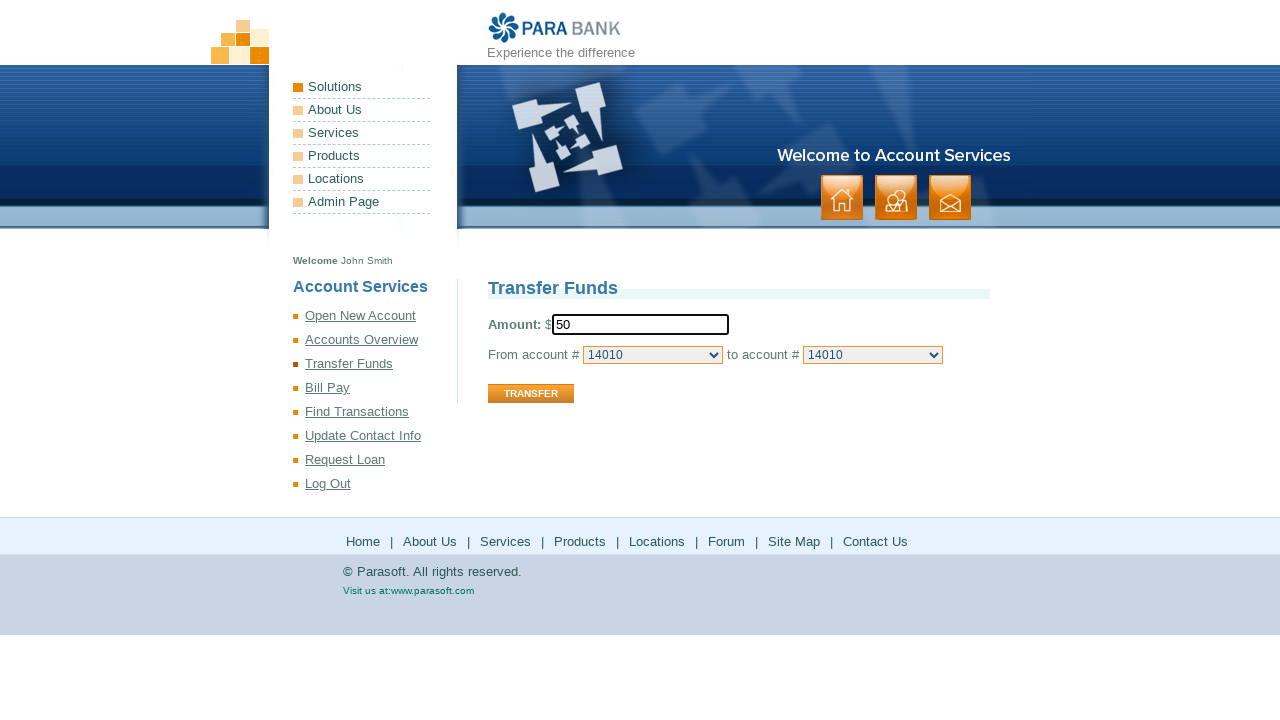

Selected source account (14121) for transfer on select#fromAccountId
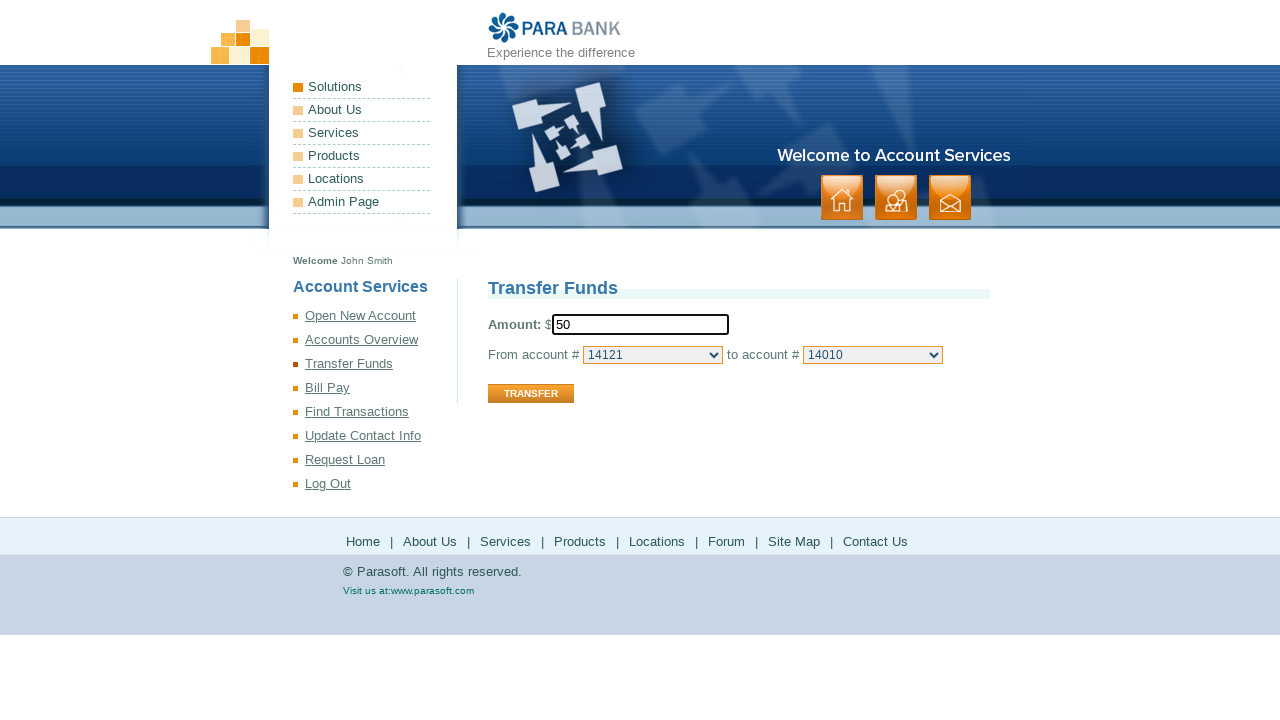

Selected destination account (14010) for transfer
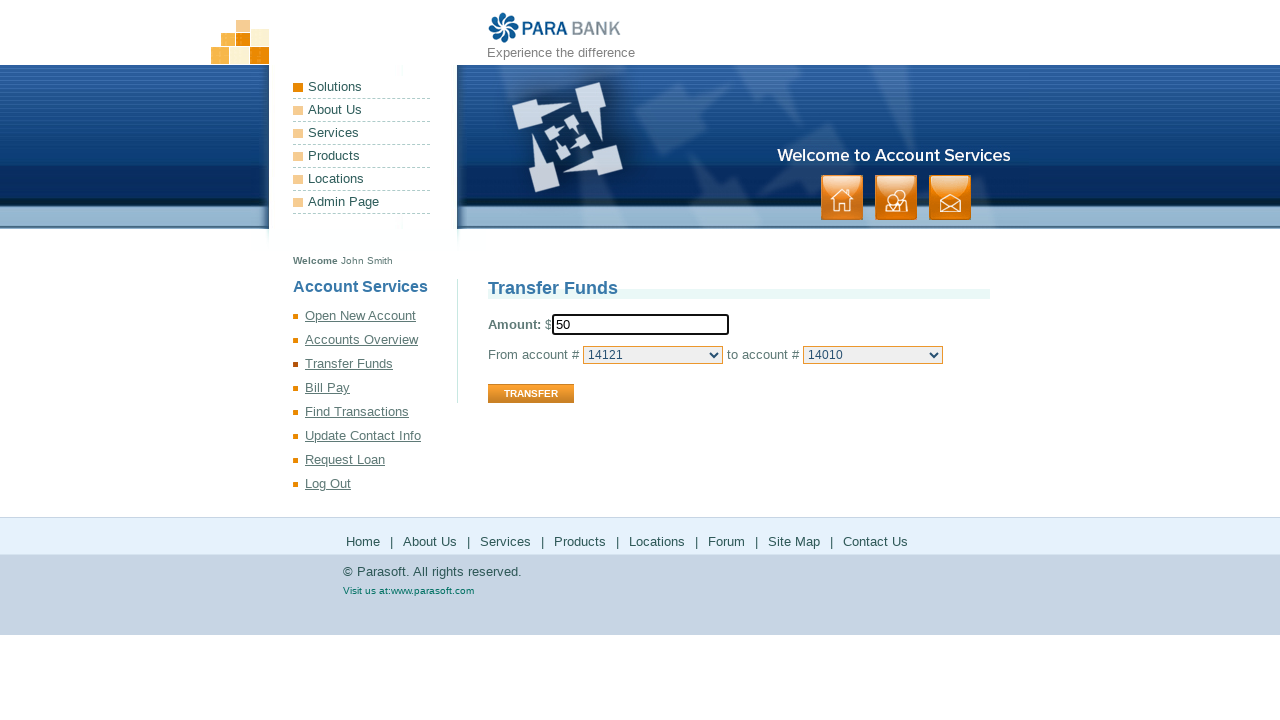

Confirmed destination account selection in dropdown on select#toAccountId
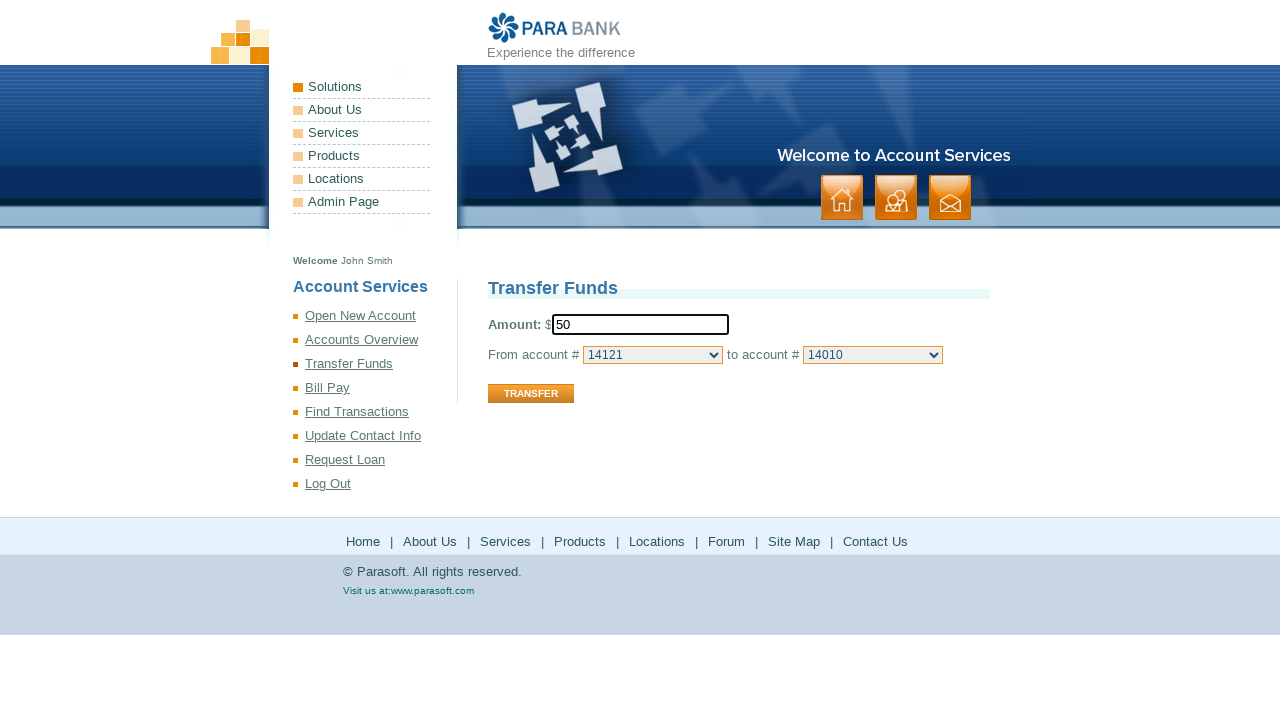

Waited for network to idle after account selection
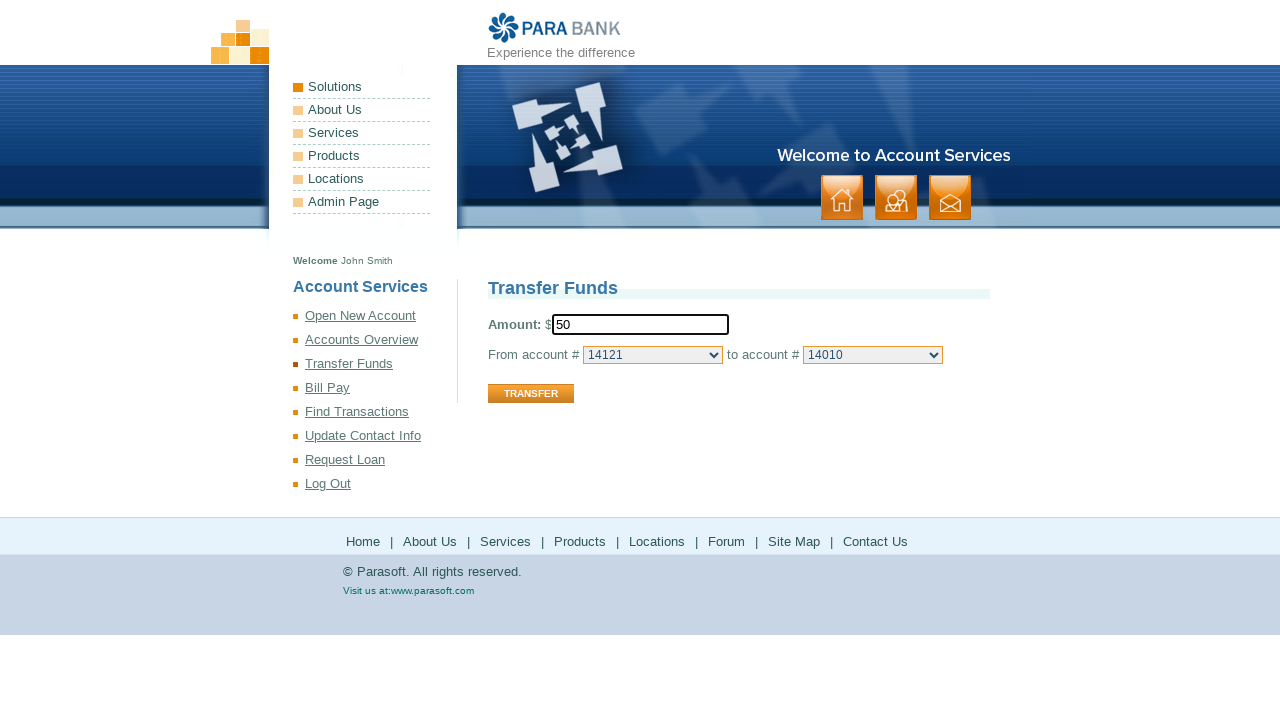

Clicked Transfer button to execute fund transfer at (531, 394) on input[value="Transfer"]
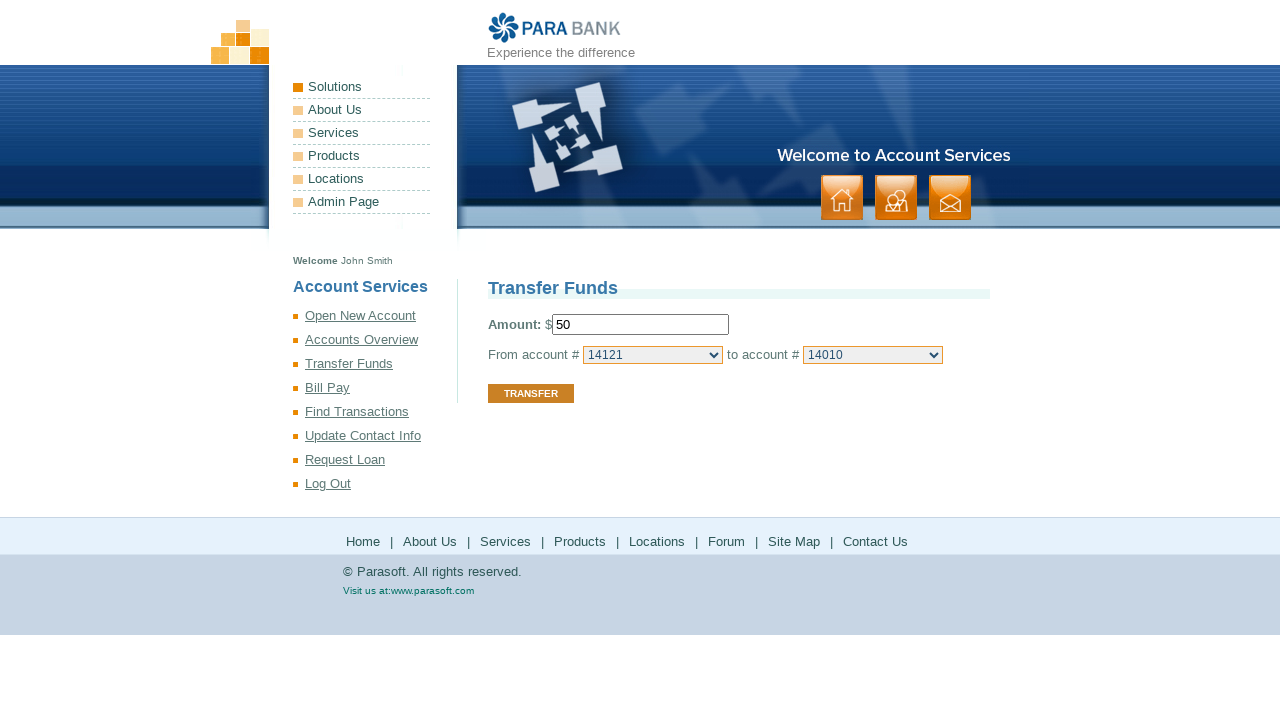

Verified transfer complete message appeared
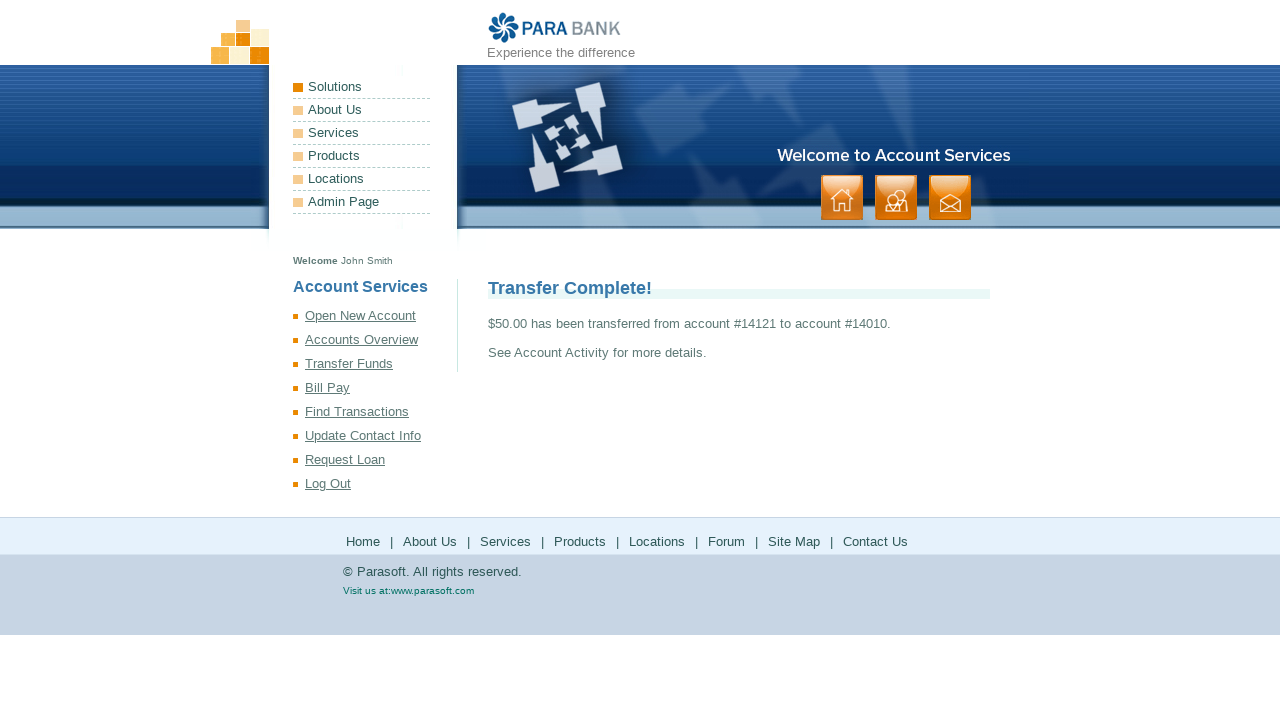

Clicked Accounts Overview to verify updated balances at (375, 340) on text=Accounts Overview
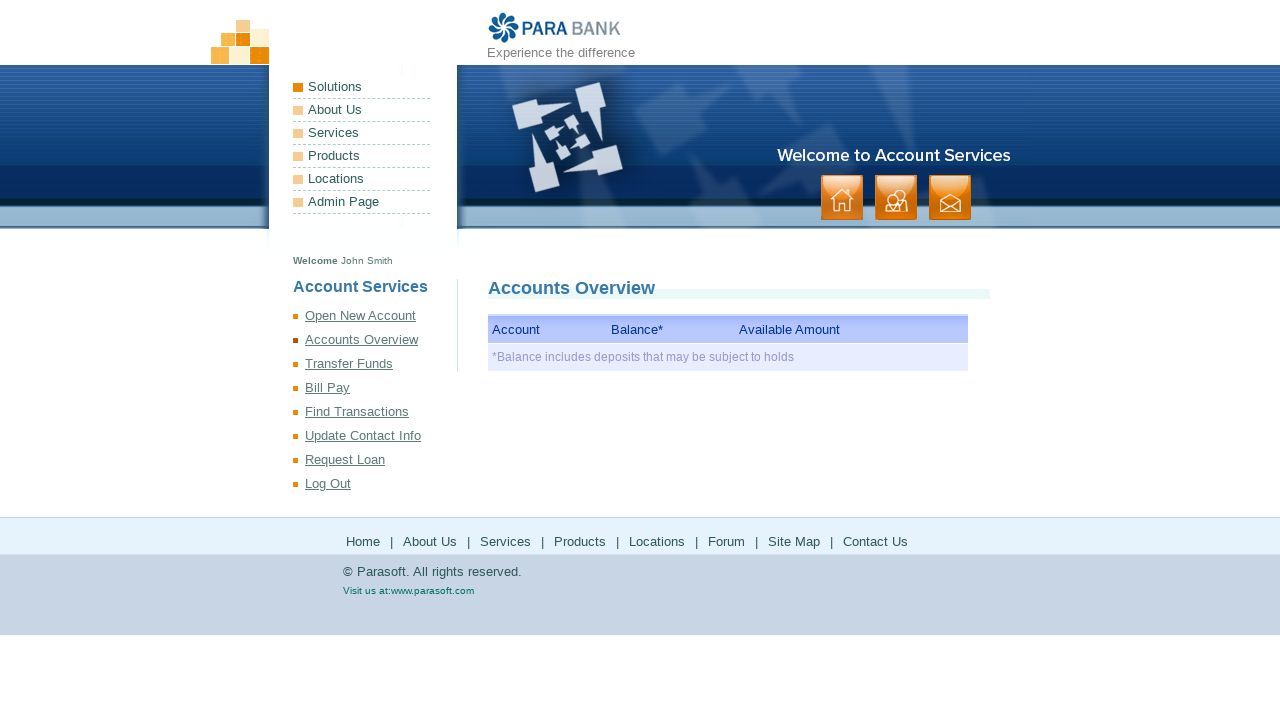

Verified accounts overview table is visible after transfer
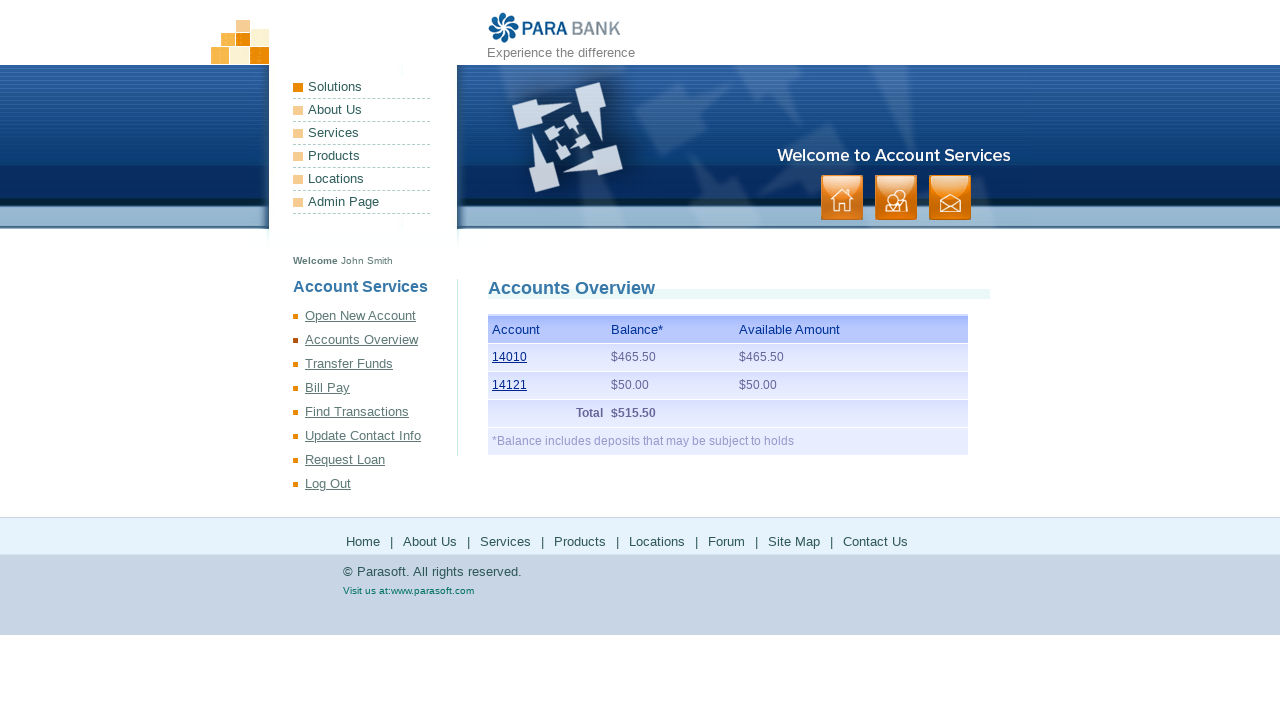

Clicked Bill Pay menu at (375, 388) on text=Bill Pay
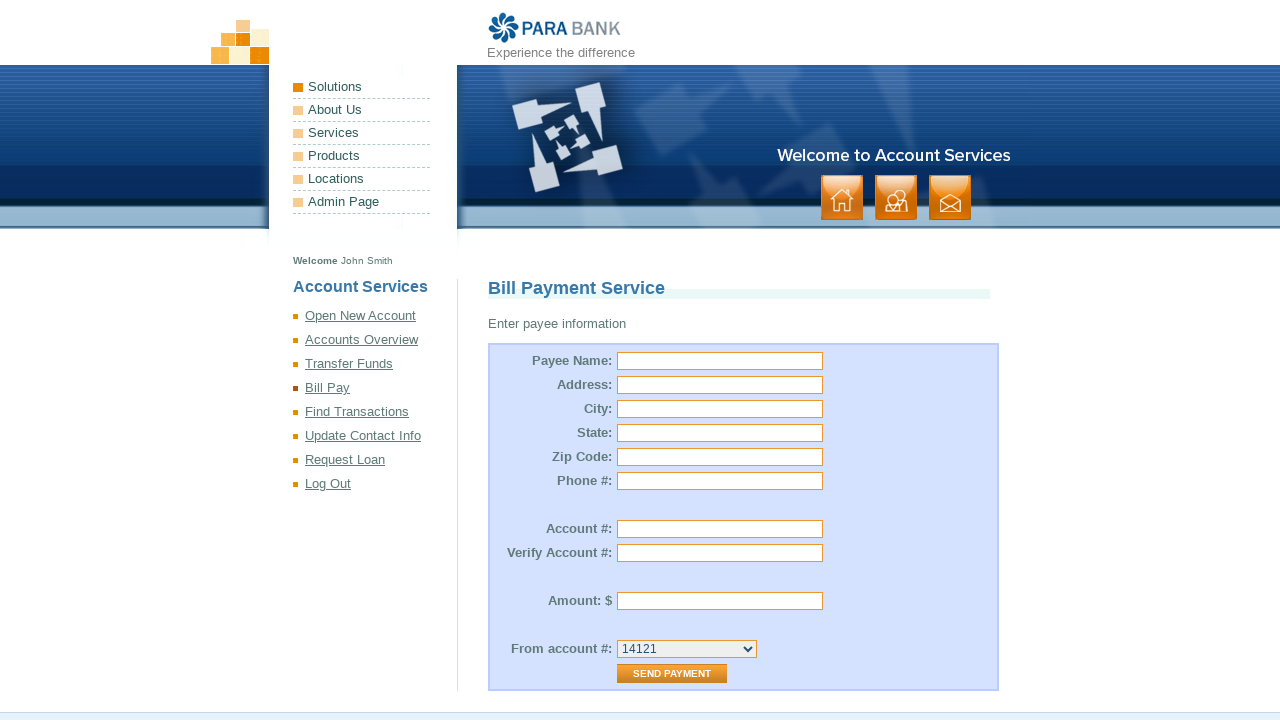

Filled payee name field with 'Test Payee' on input[name="payee.name"]
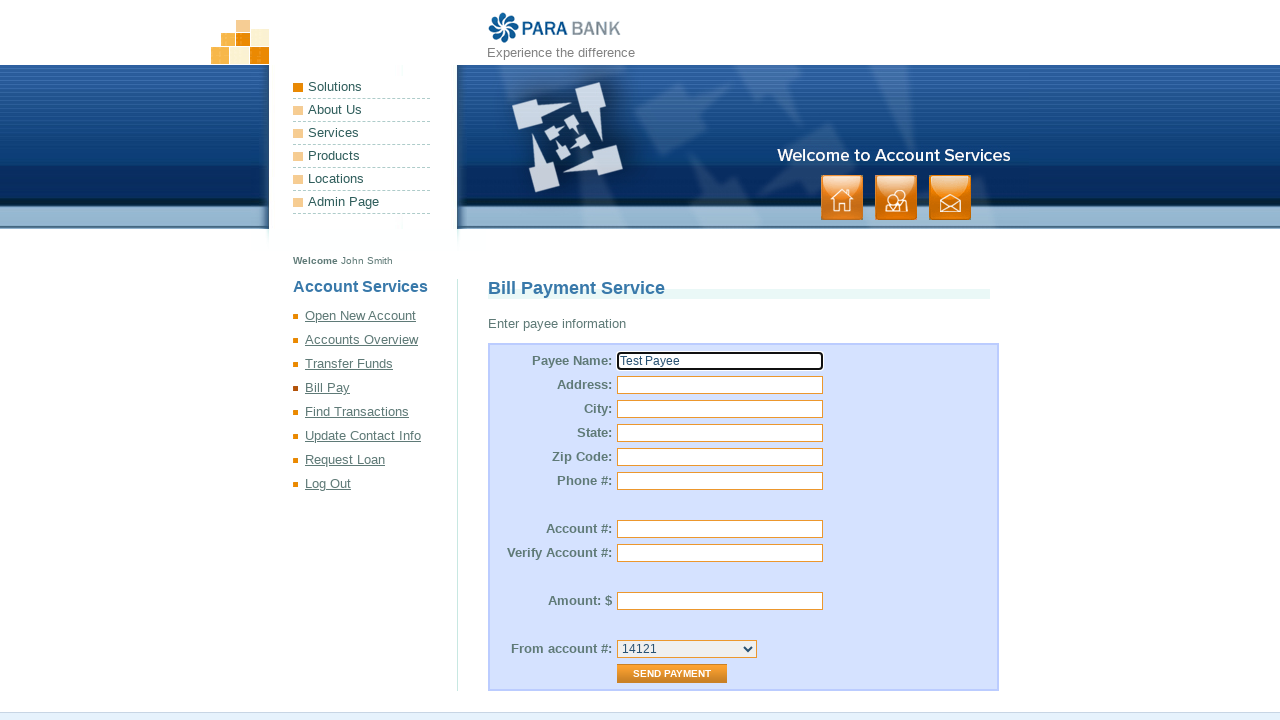

Filled payee street address field on input[name="payee.address.street"]
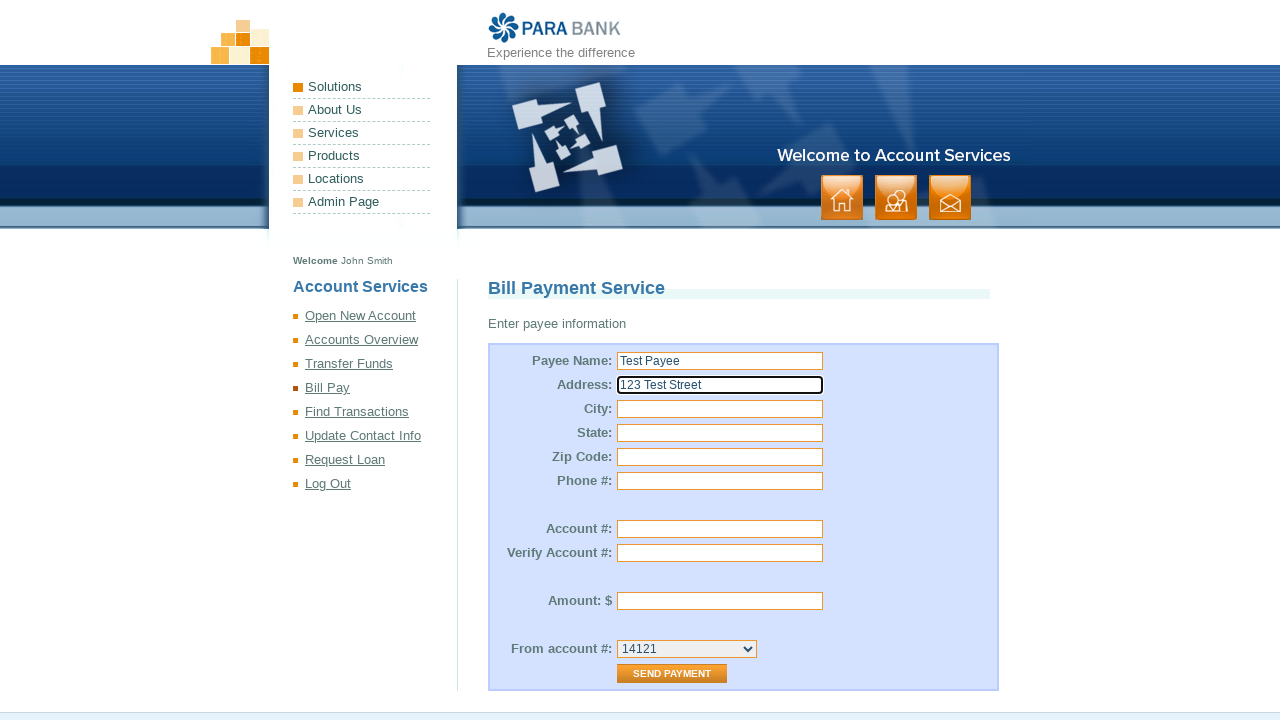

Filled payee city field on input[name="payee.address.city"]
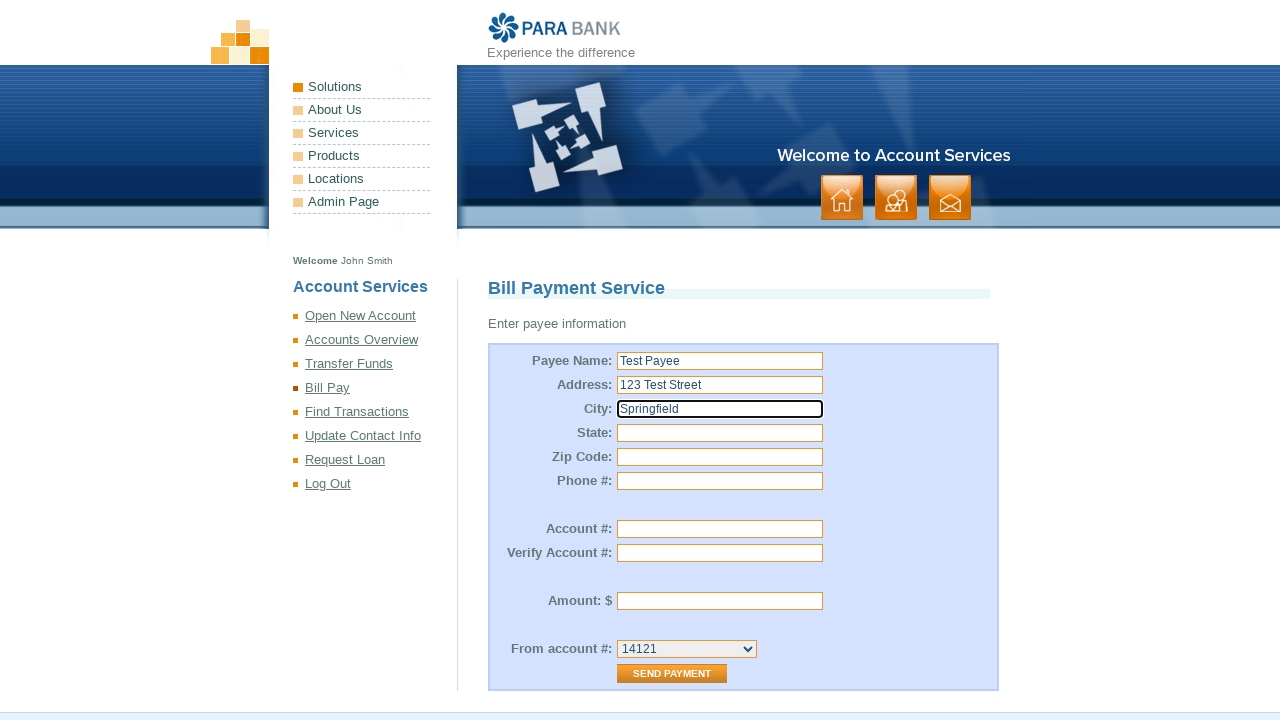

Filled payee state field on input[name="payee.address.state"]
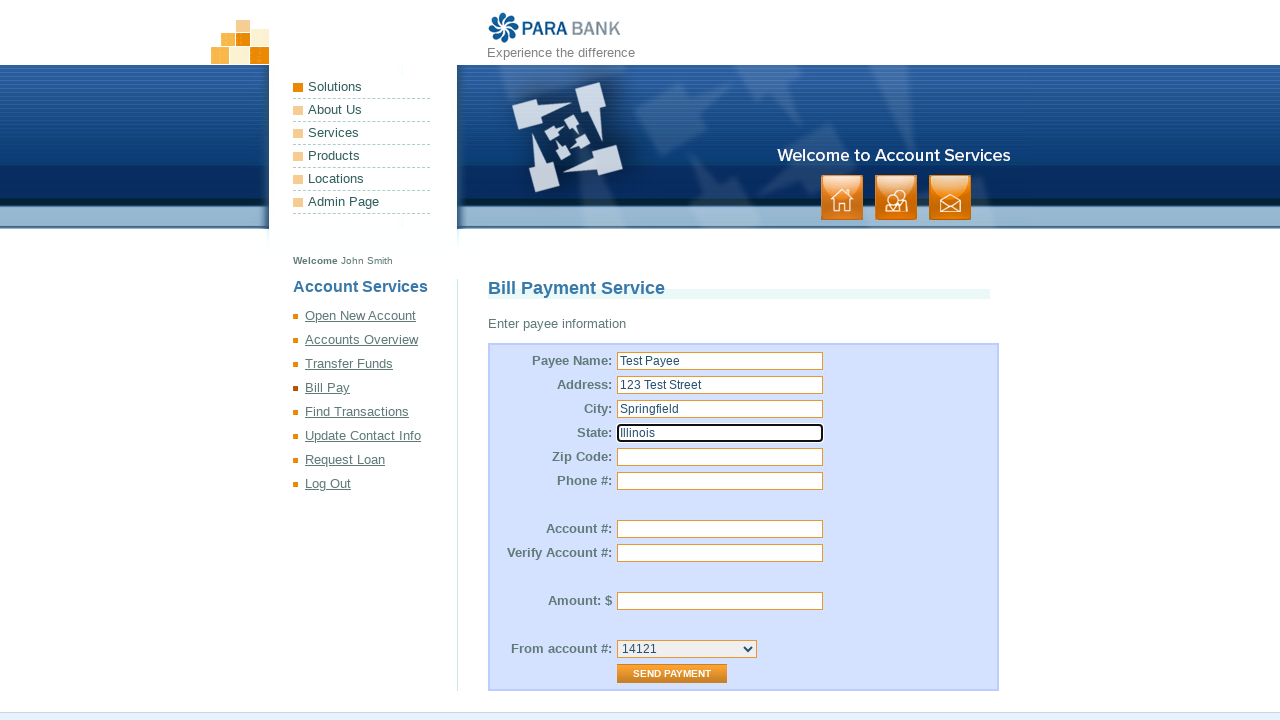

Filled payee zip code field on input[name="payee.address.zipCode"]
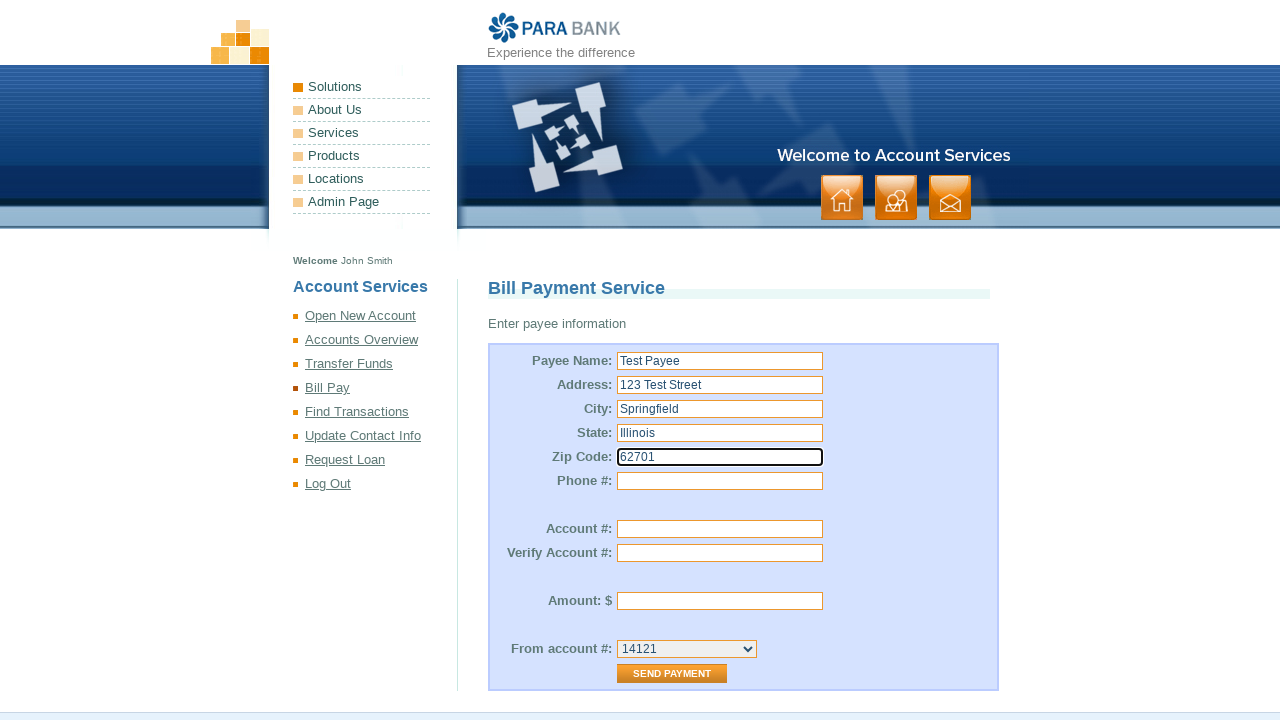

Filled payee phone number field on input[name="payee.phoneNumber"]
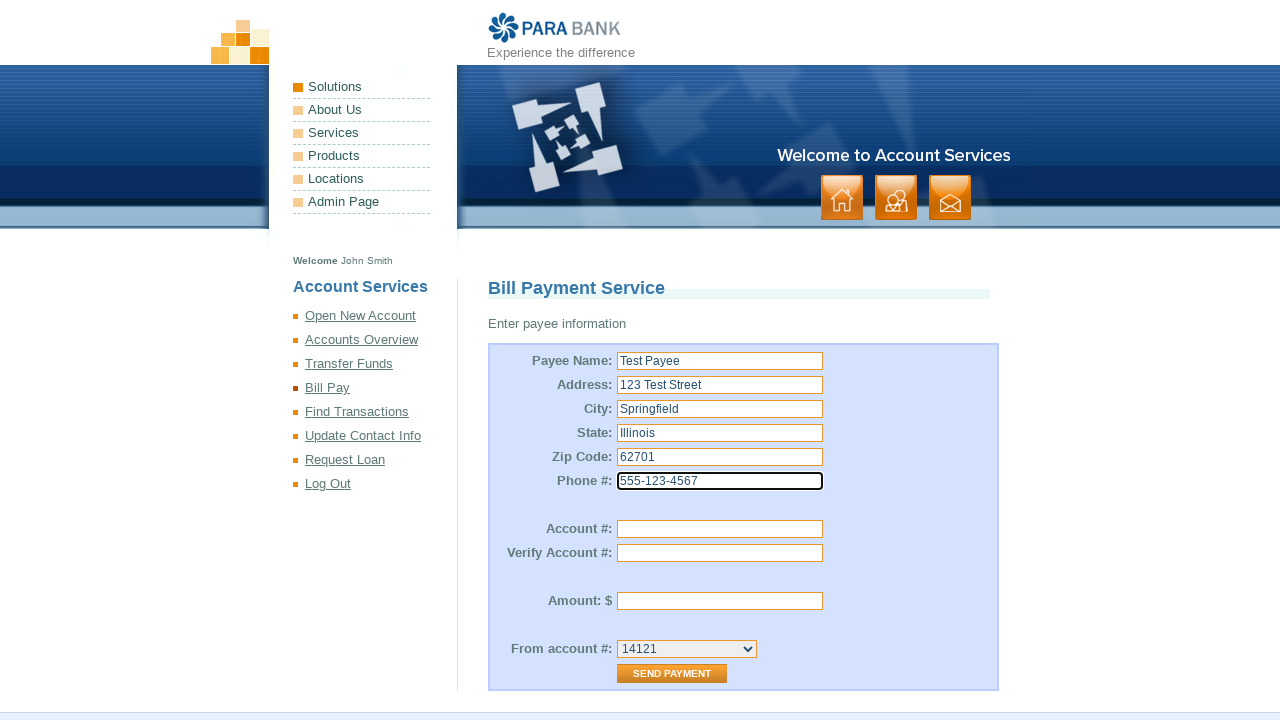

Filled payee account number field with '1234567890' on input[name="payee.accountNumber"]
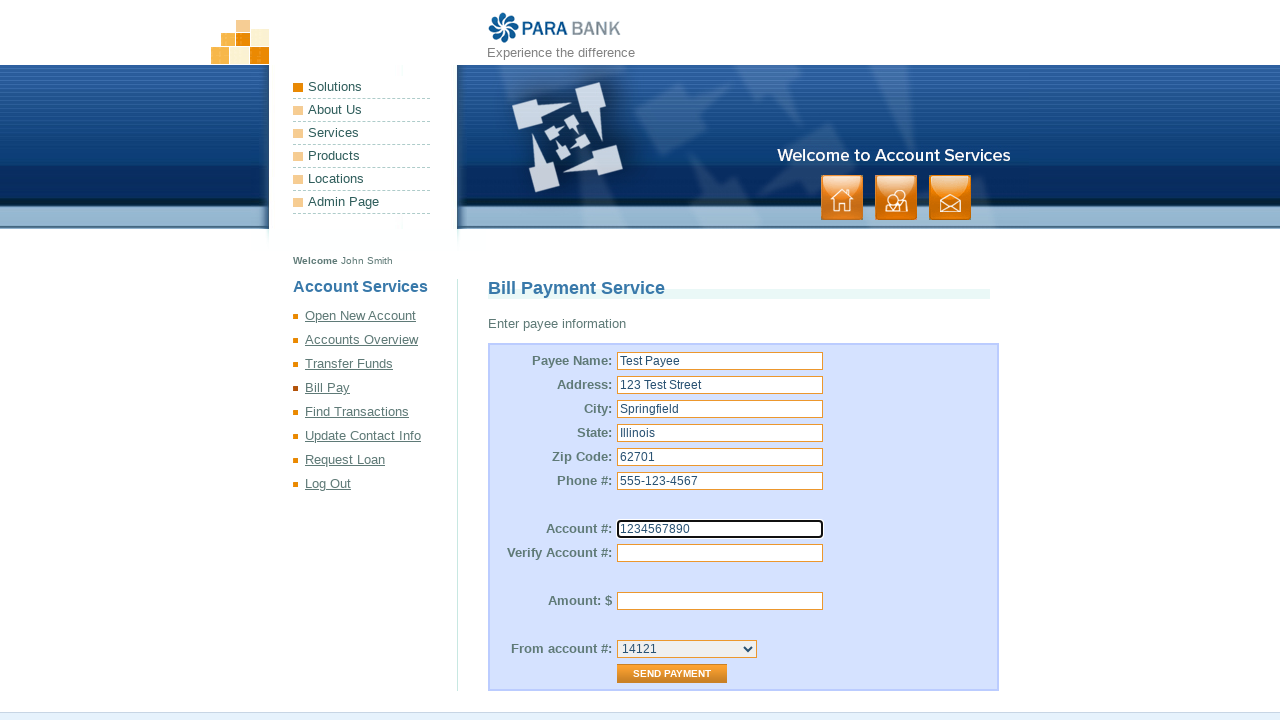

Filled account verification field with '1234567890' on input[name="verifyAccount"]
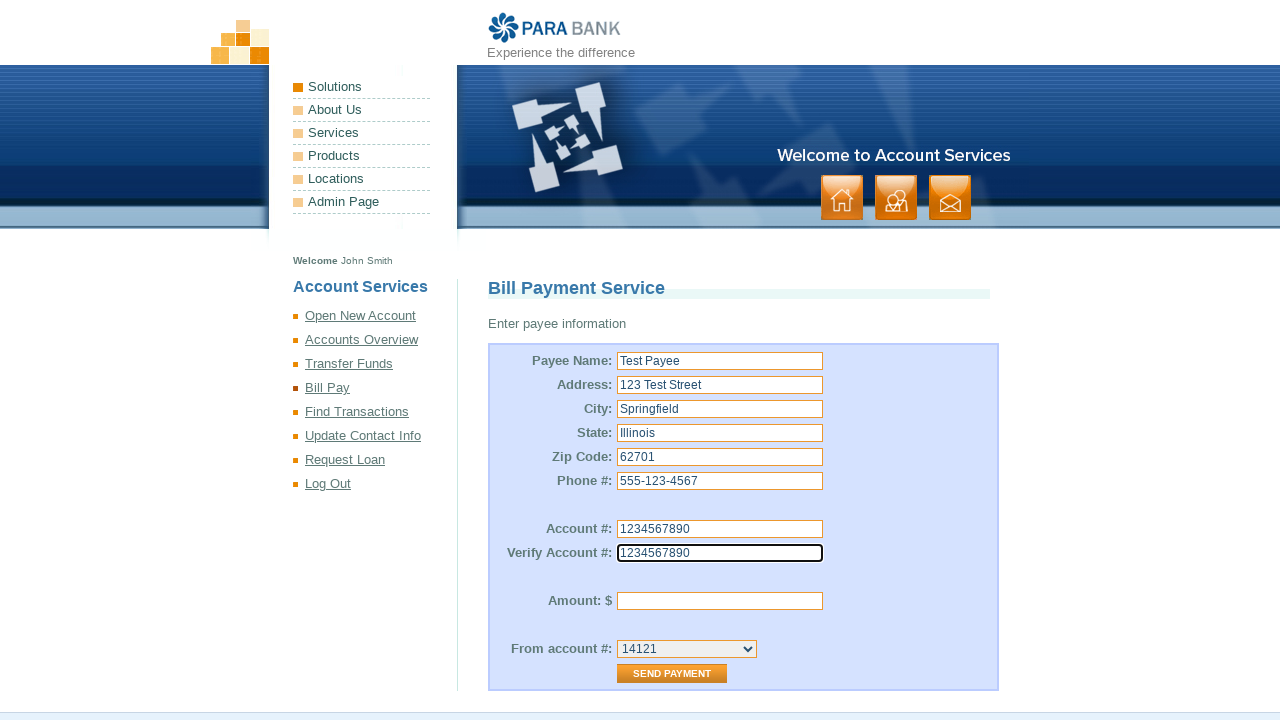

Filled payment amount field with '25.00' on input[name="amount"]
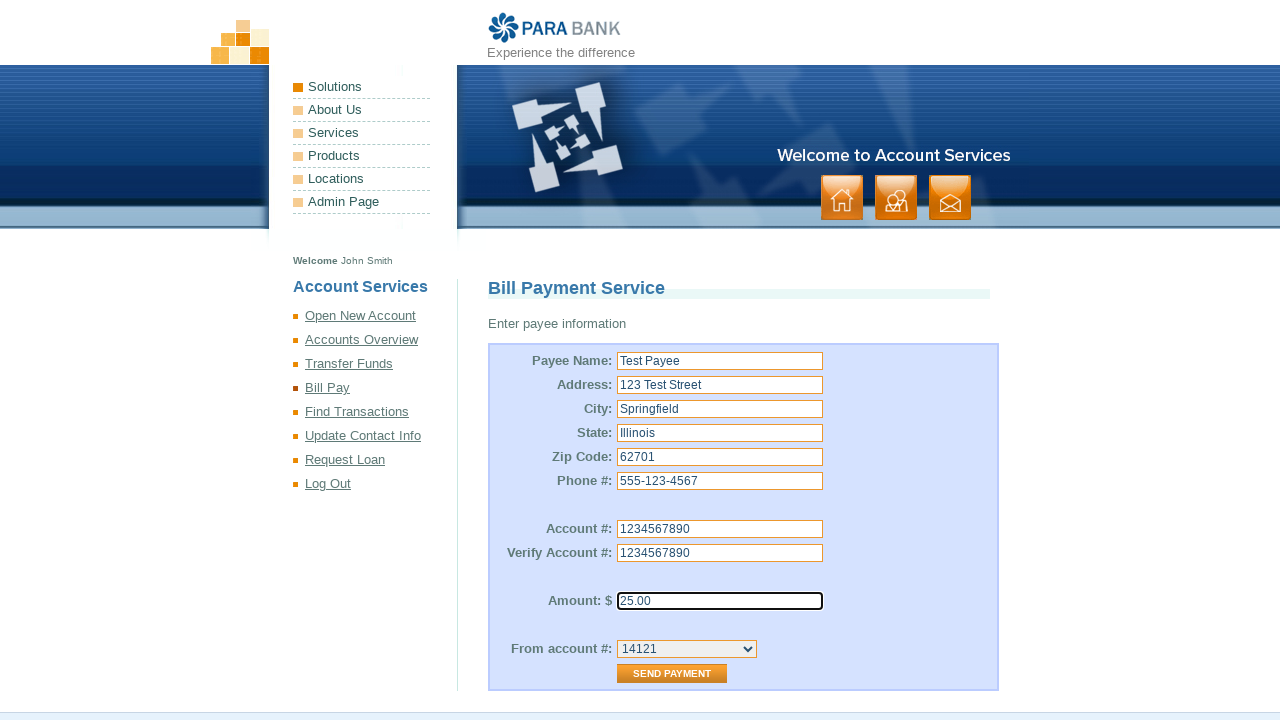

Selected source account (14121) for bill payment on select[name="fromAccountId"]
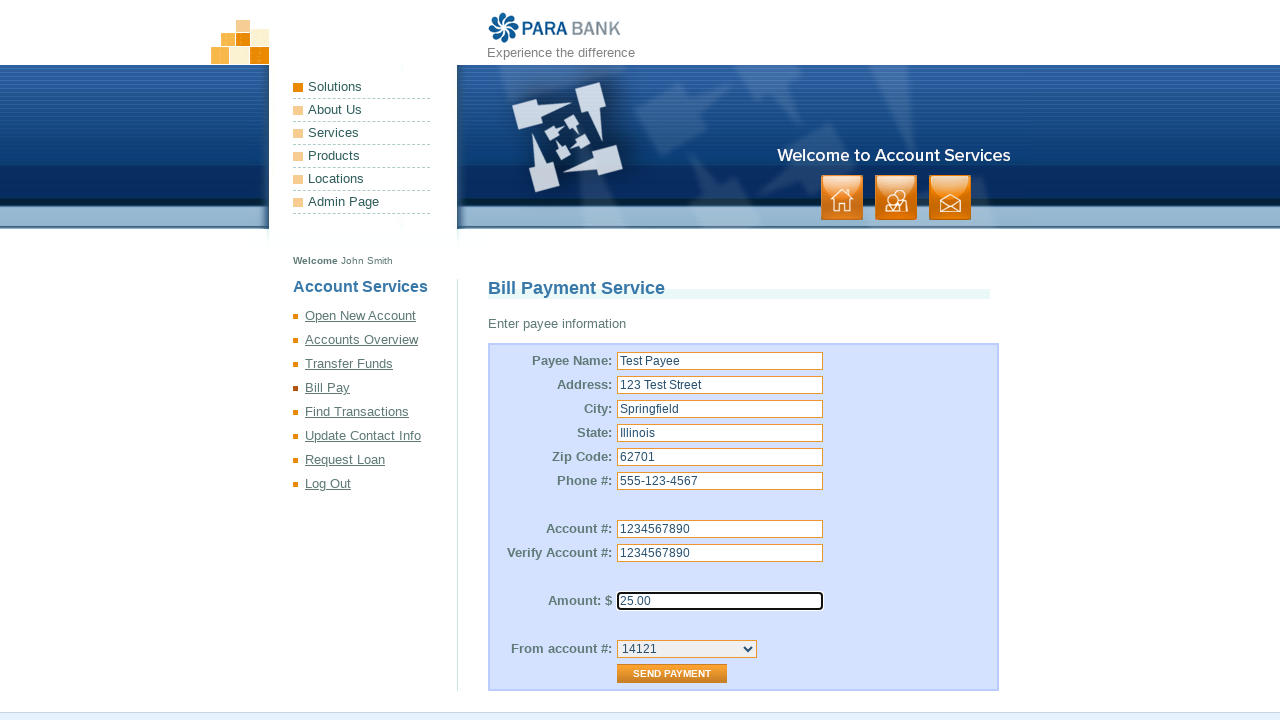

Waited for network to idle before submitting bill payment
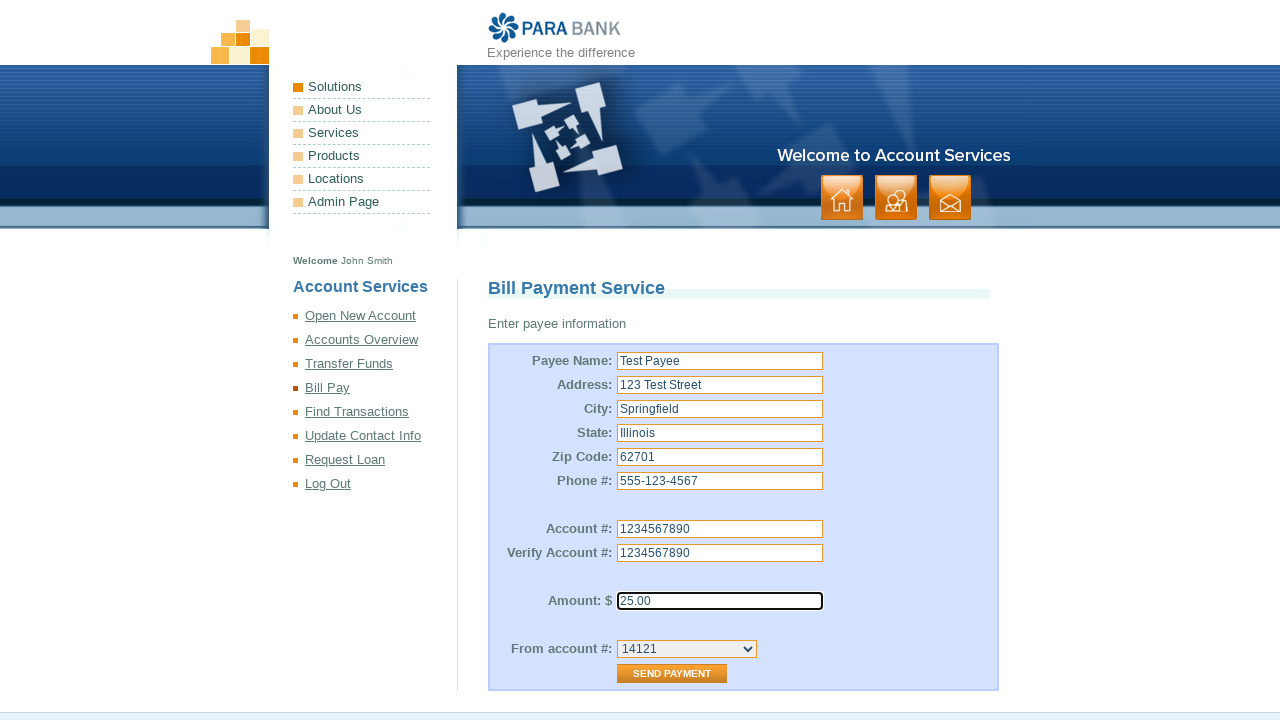

Clicked Send Payment button to submit bill payment at (672, 674) on input[value="Send Payment"]
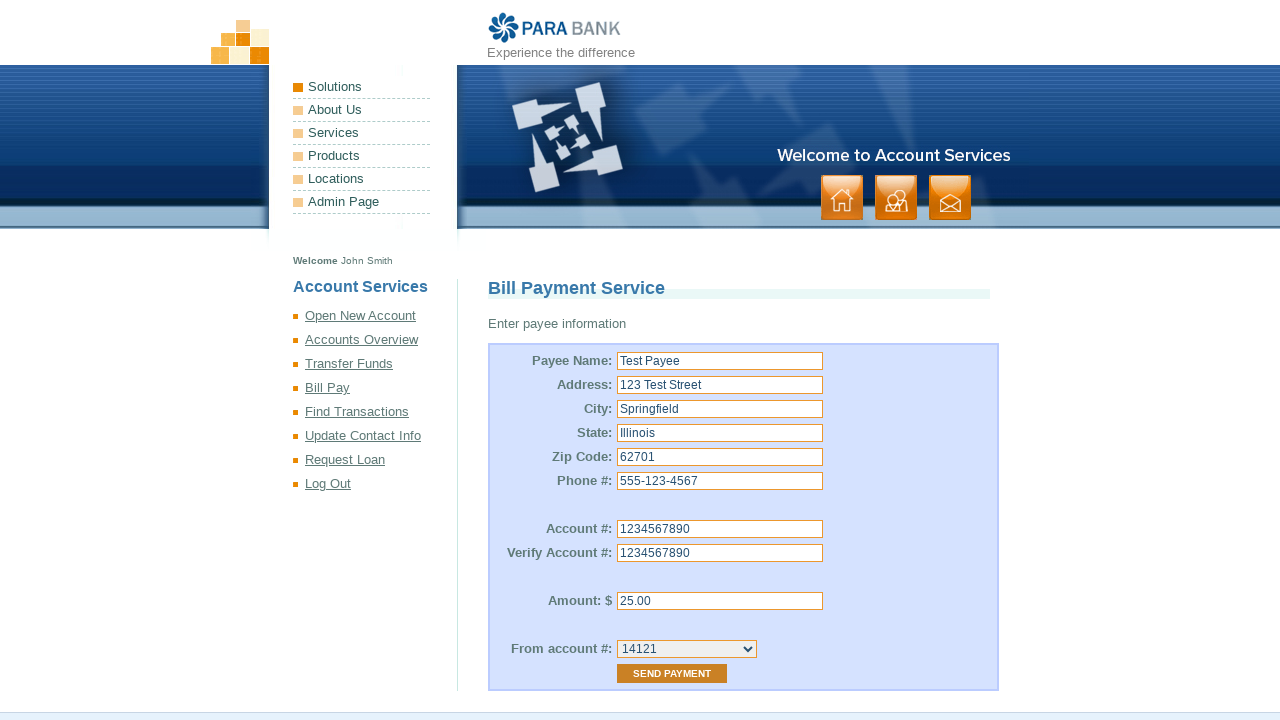

Verified bill payment complete message appeared
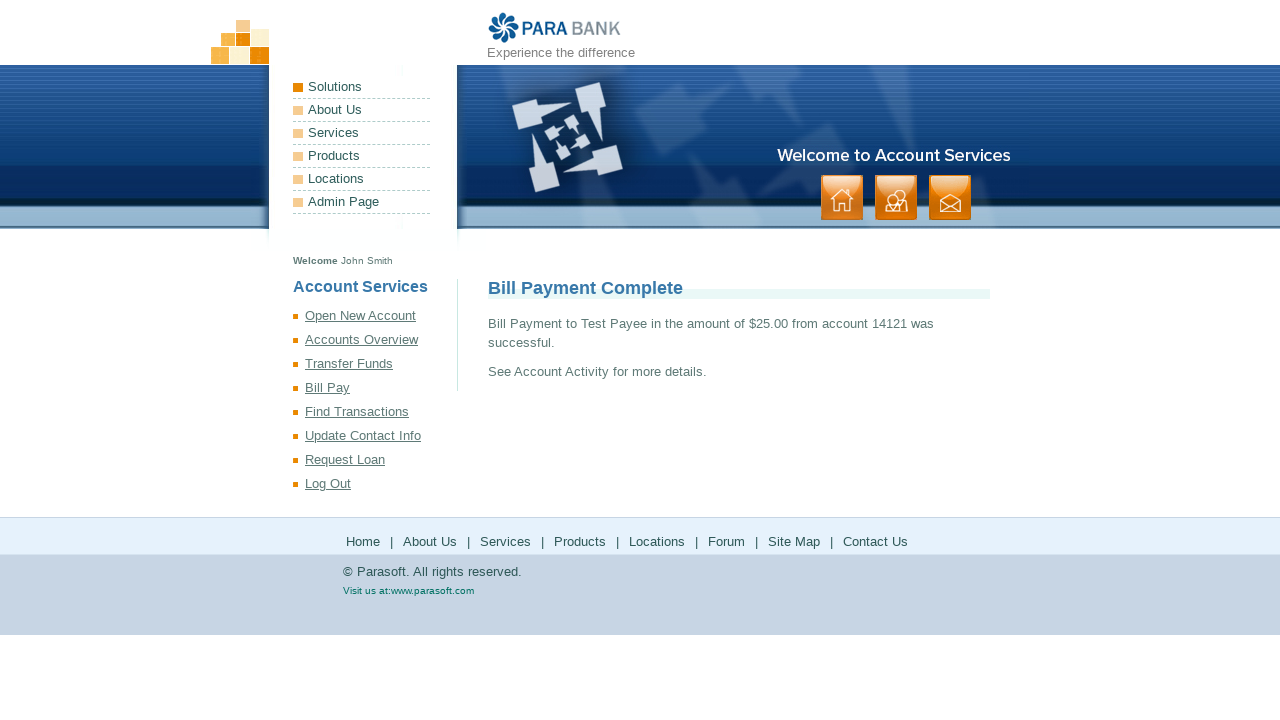

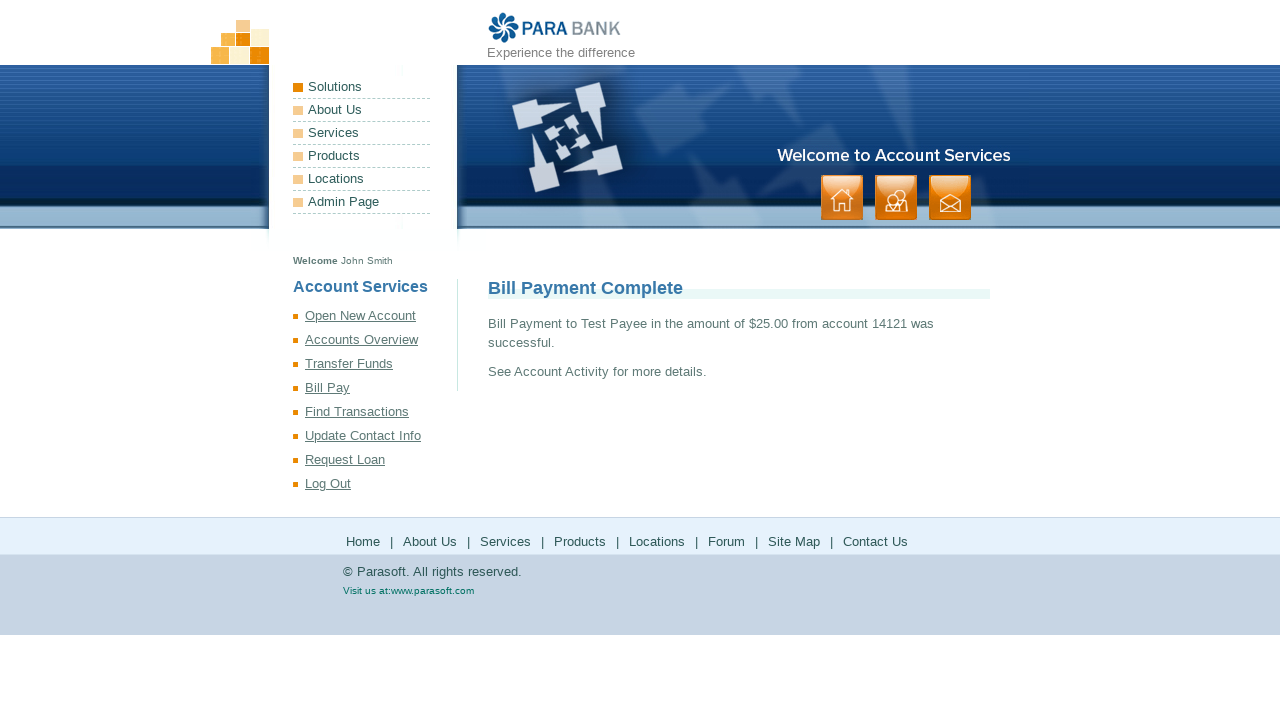